Navigates through a paginated quotes website, verifying that quotes are displayed on each page and clicking through all available pages using the "Next" button until reaching the end.

Starting URL: https://quotes.toscrape.com/

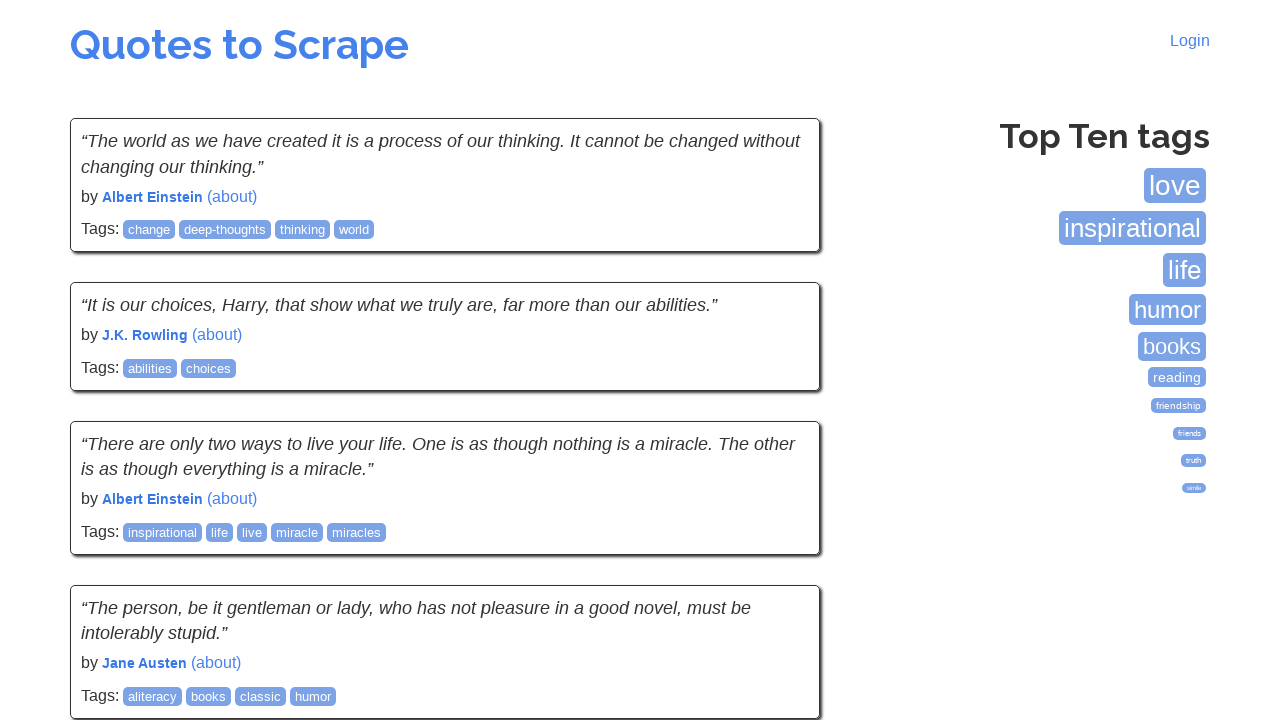

Waited for quotes to load on initial page
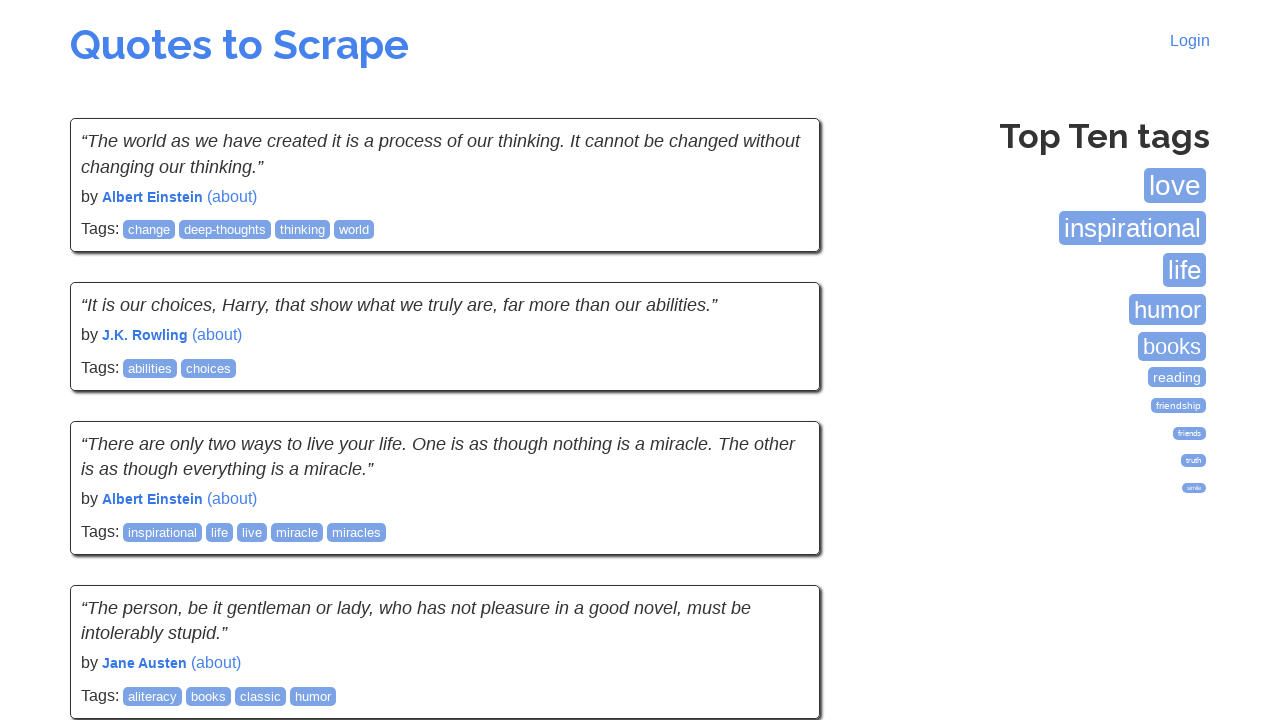

Verified quote text is visible on current page
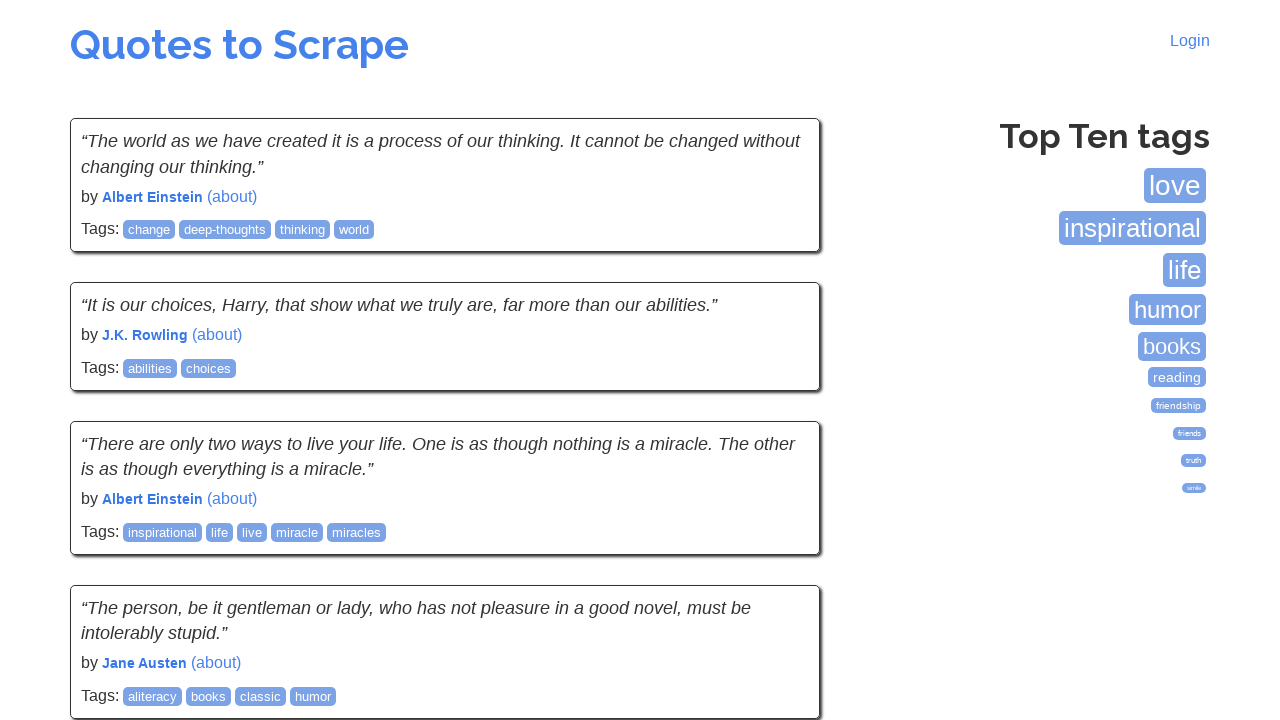

Verified quote author is visible on current page
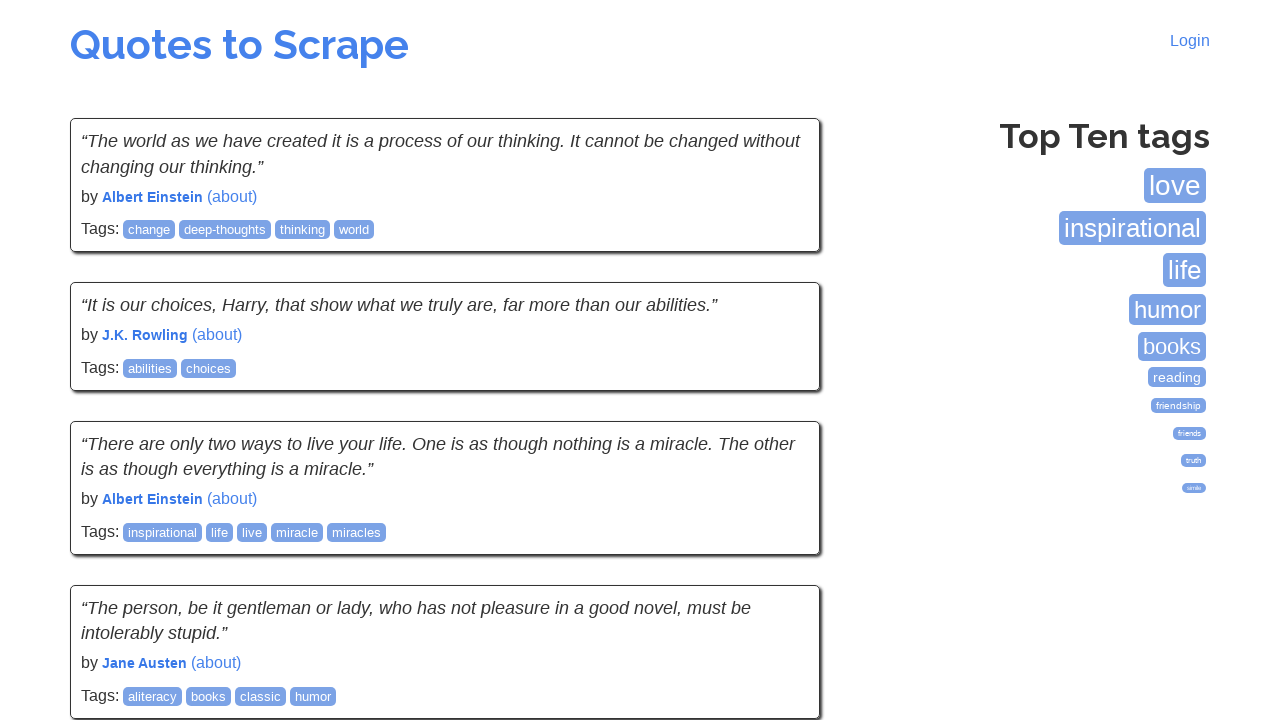

Checked for Next button on current page
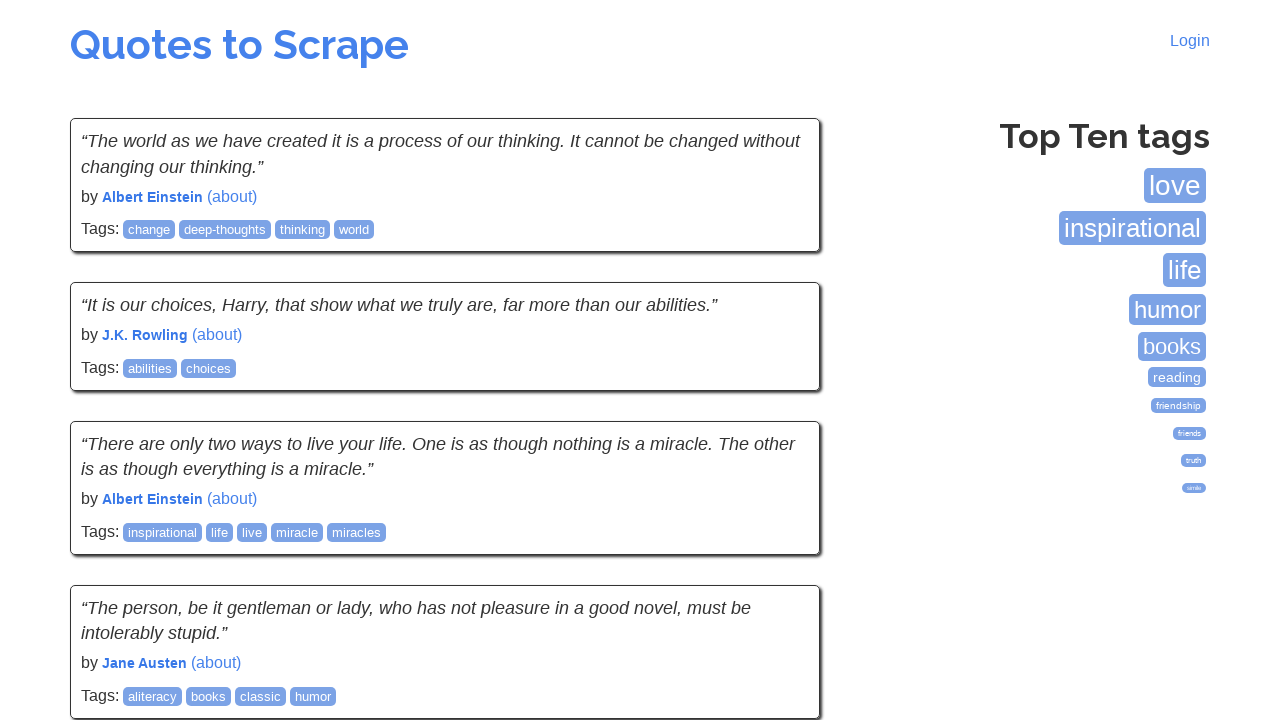

Clicked Next button to navigate to next page
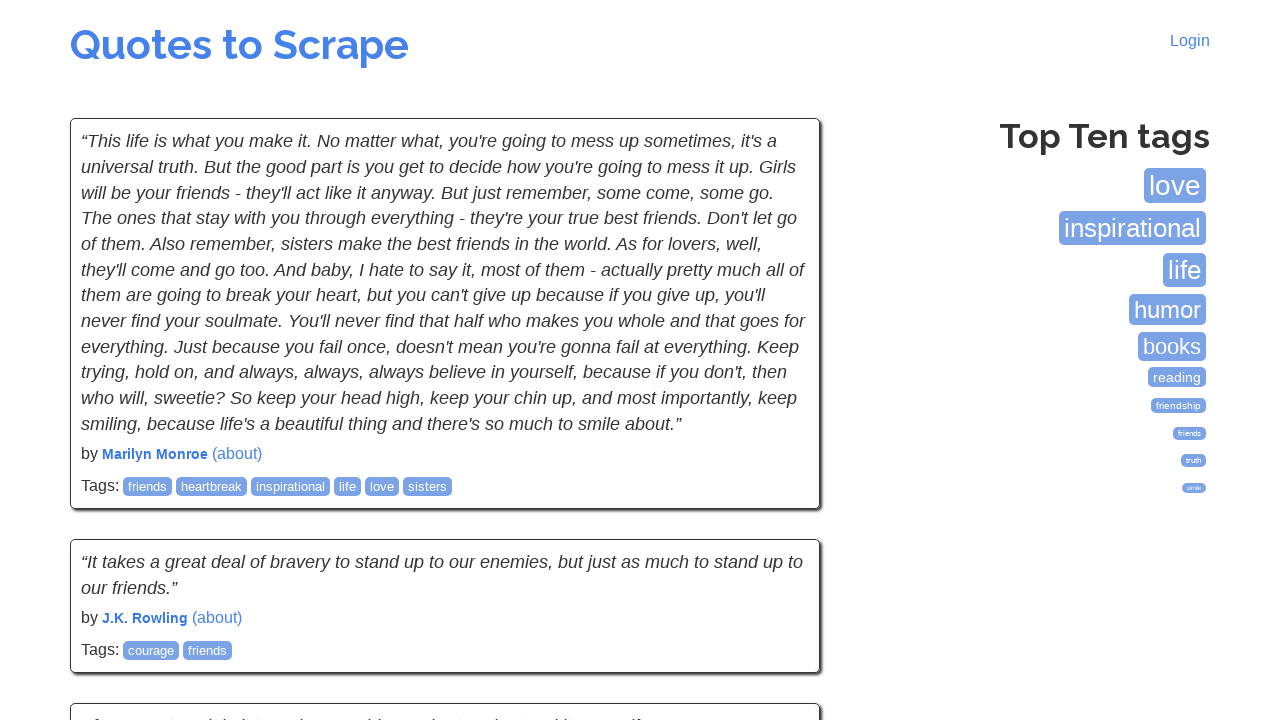

Waited for quotes to load on next page
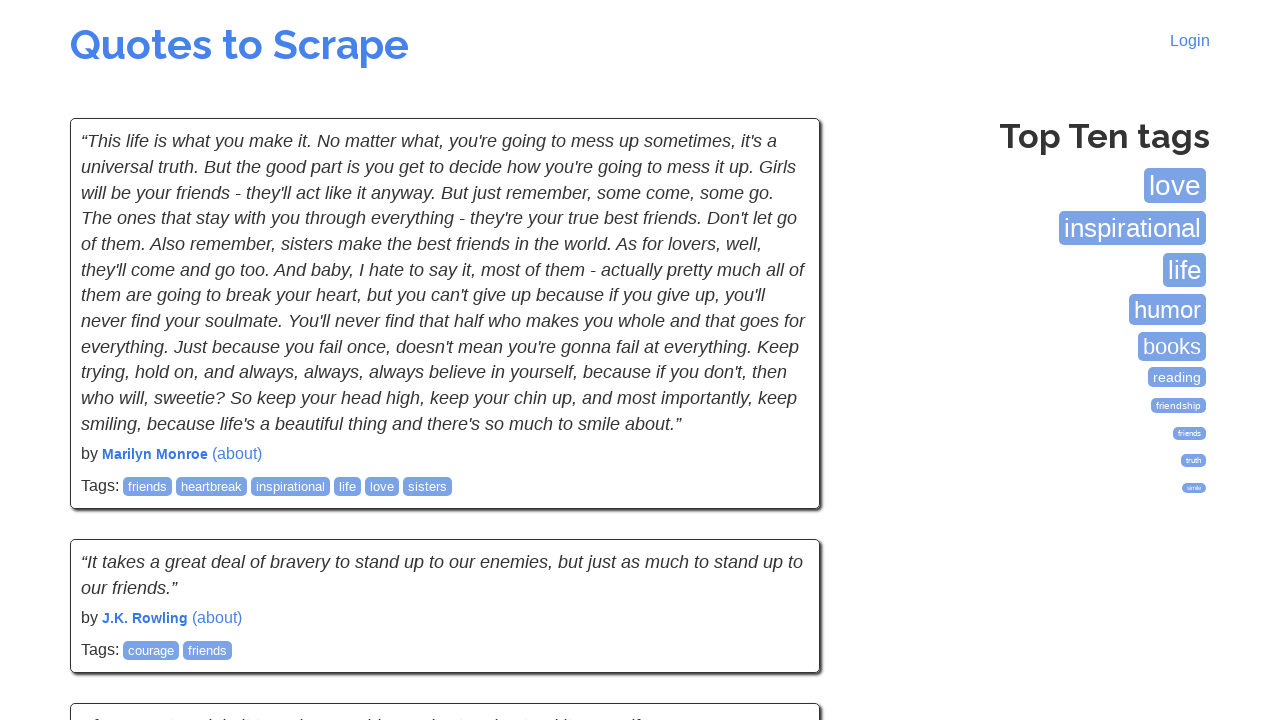

Verified quote text is visible on current page
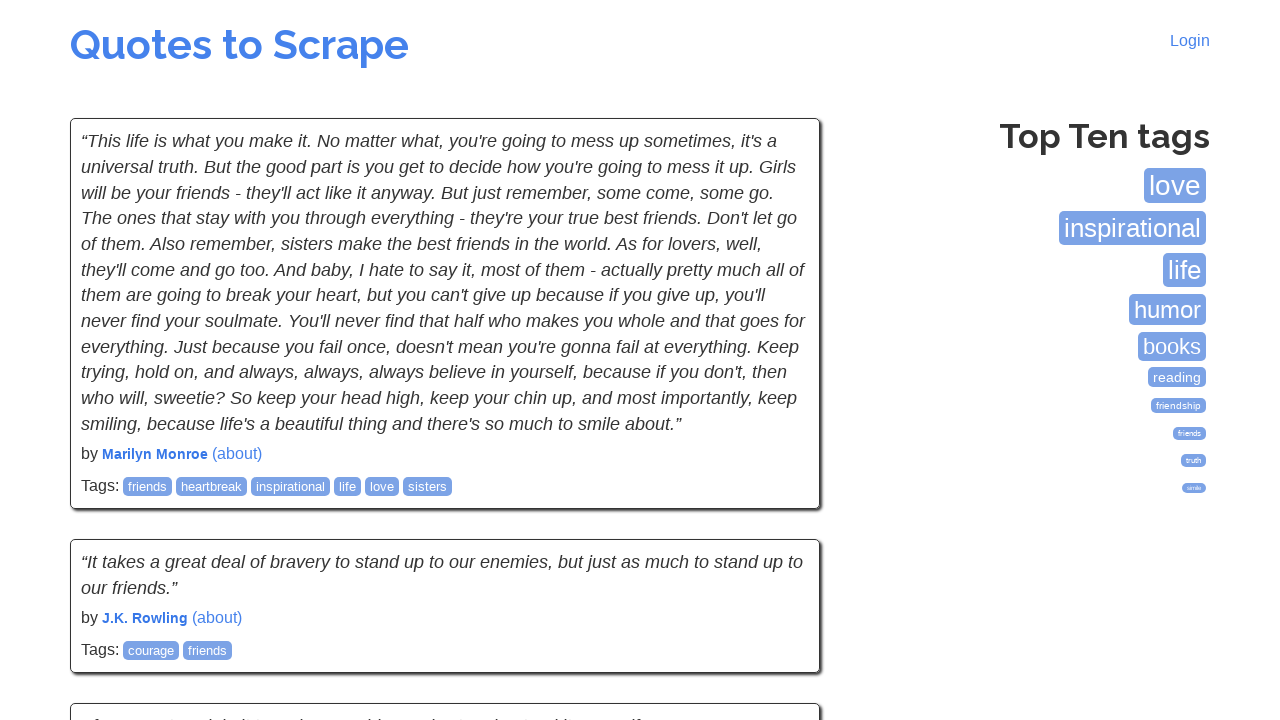

Verified quote author is visible on current page
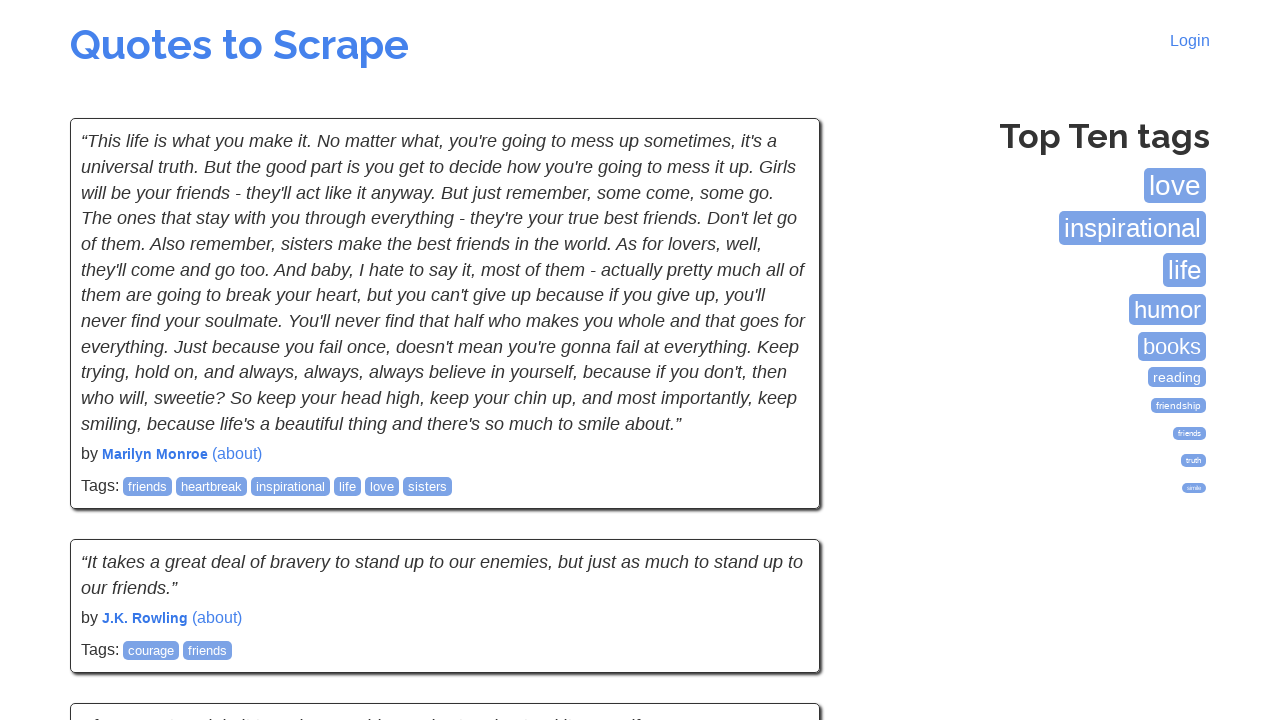

Checked for Next button on current page
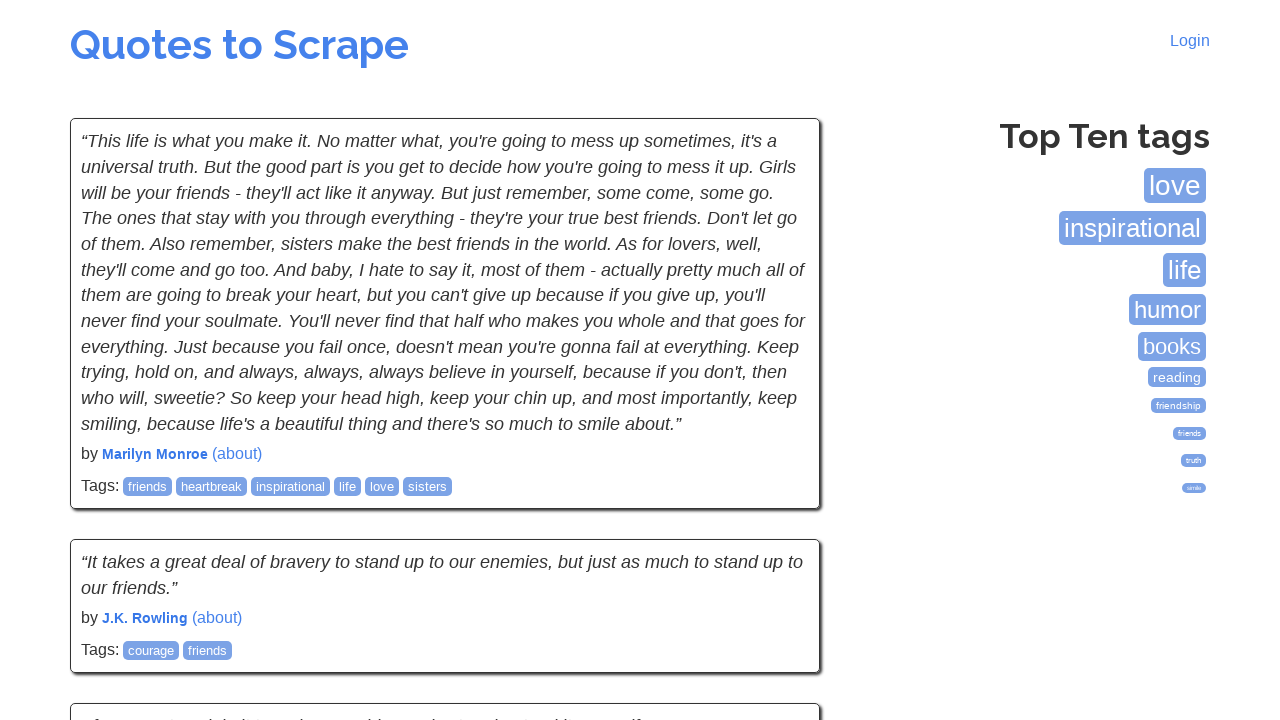

Clicked Next button to navigate to next page
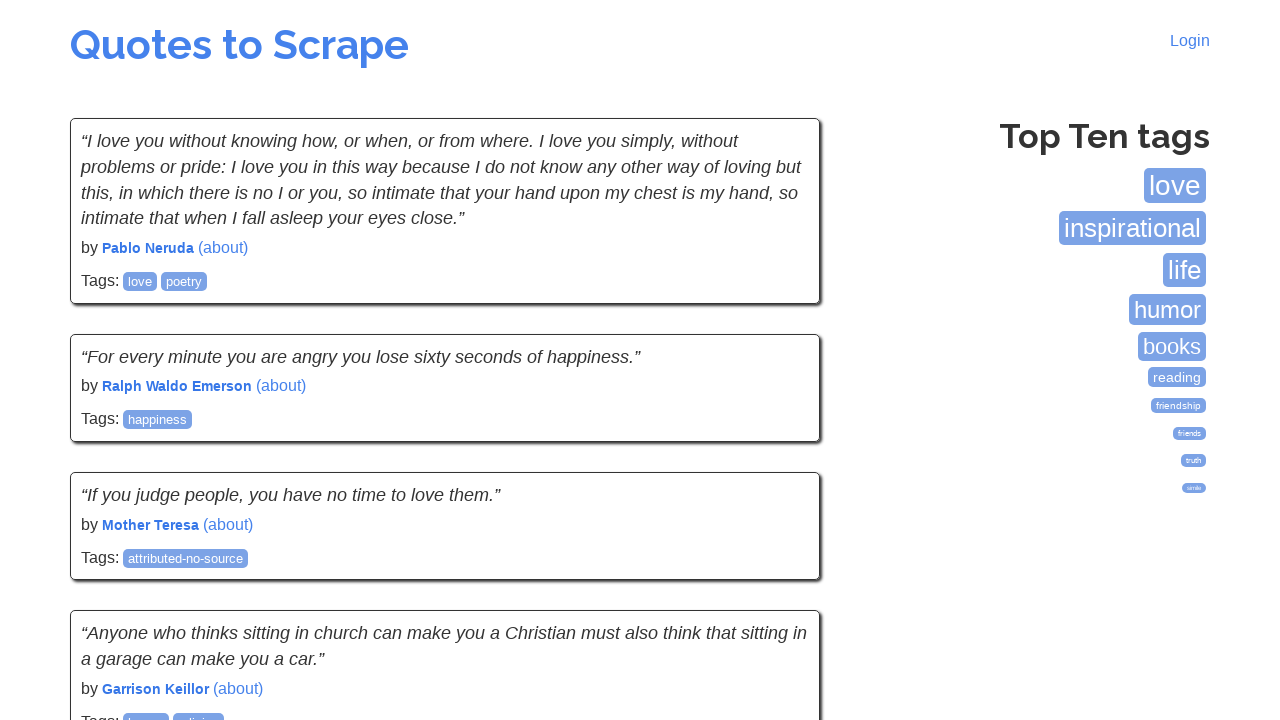

Waited for quotes to load on next page
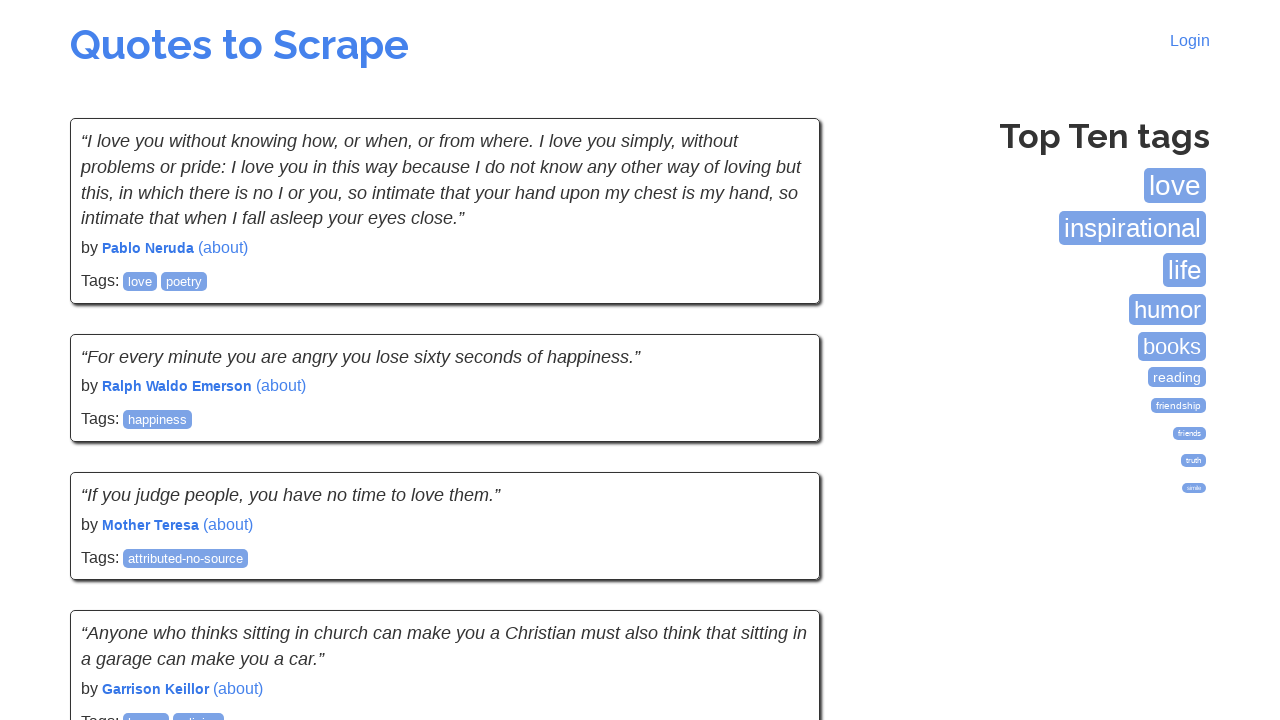

Verified quote text is visible on current page
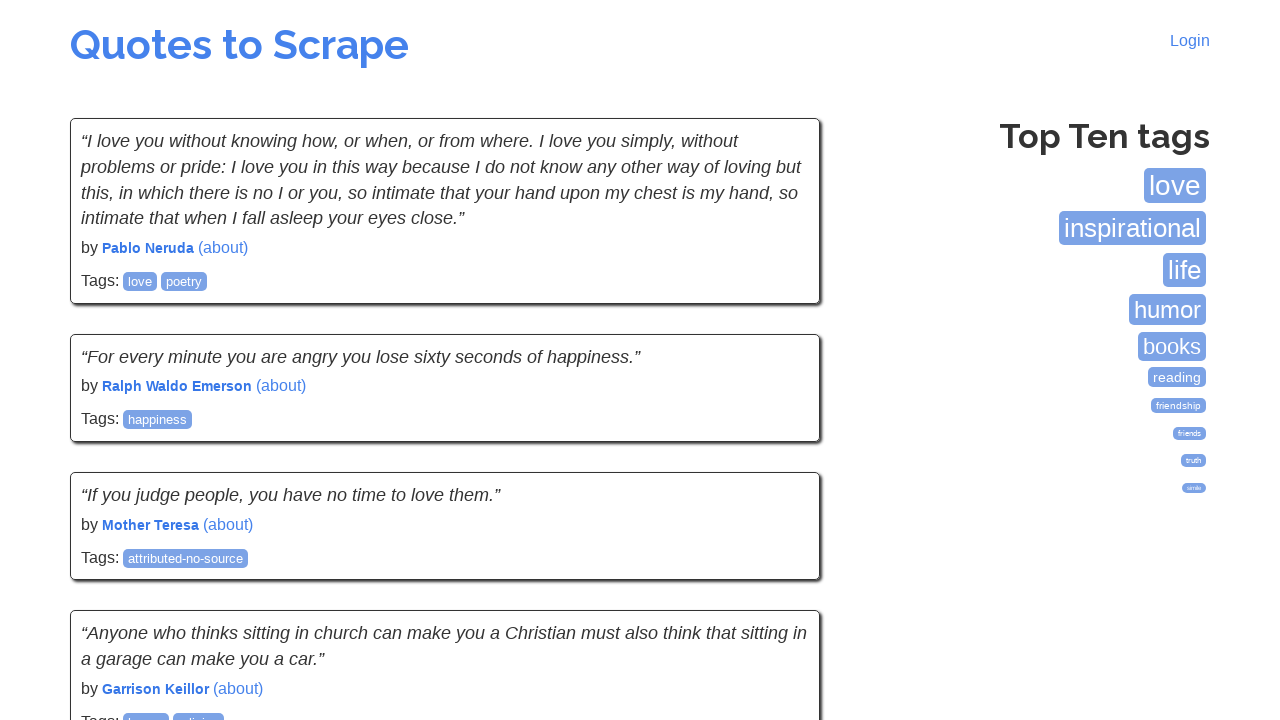

Verified quote author is visible on current page
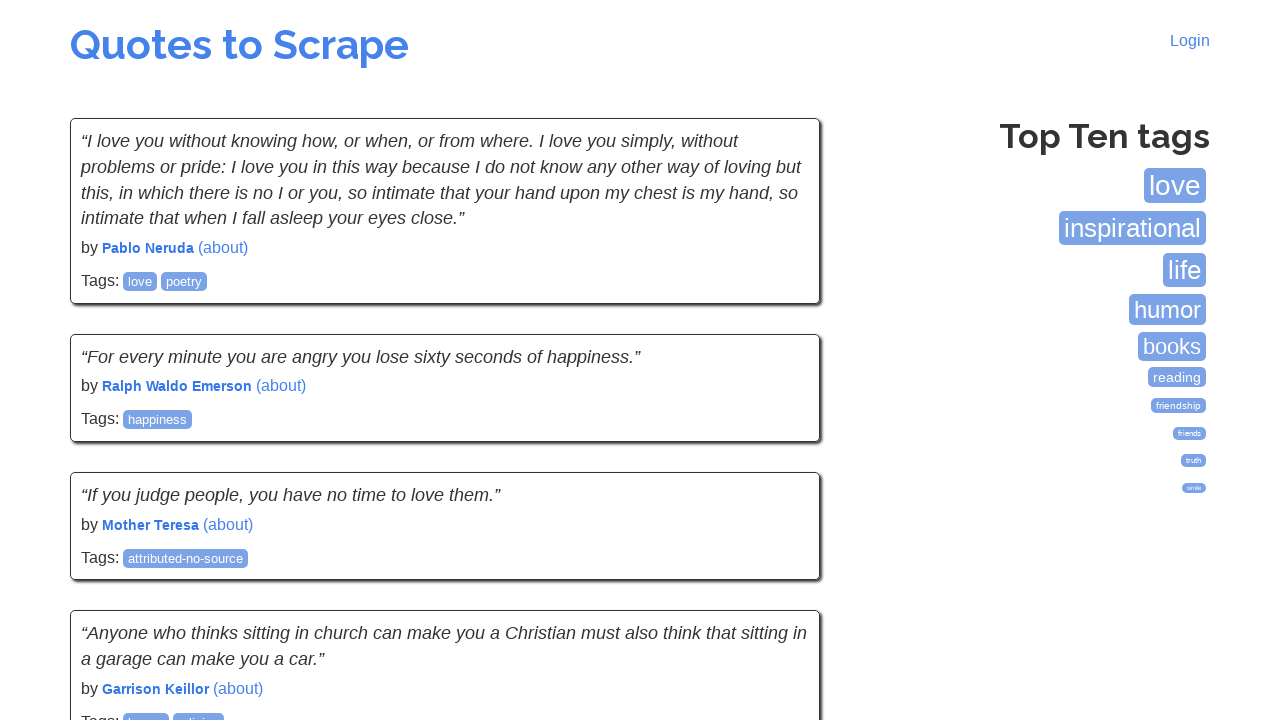

Checked for Next button on current page
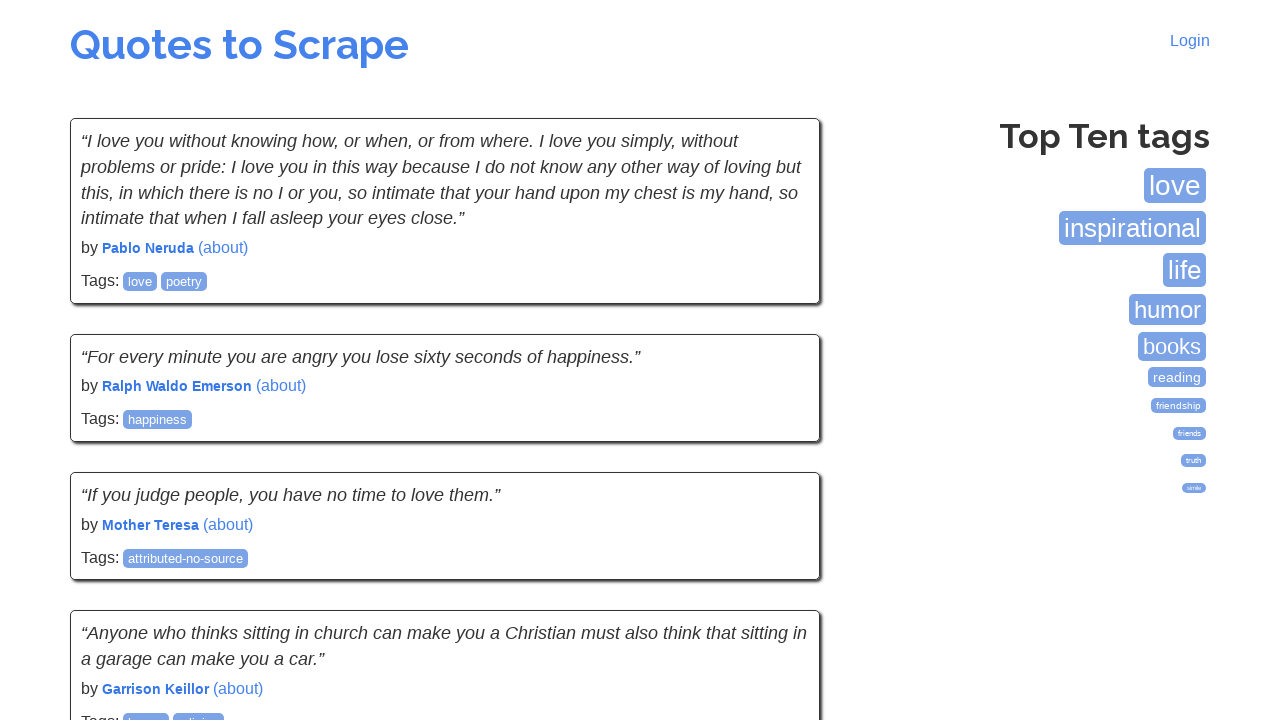

Clicked Next button to navigate to next page
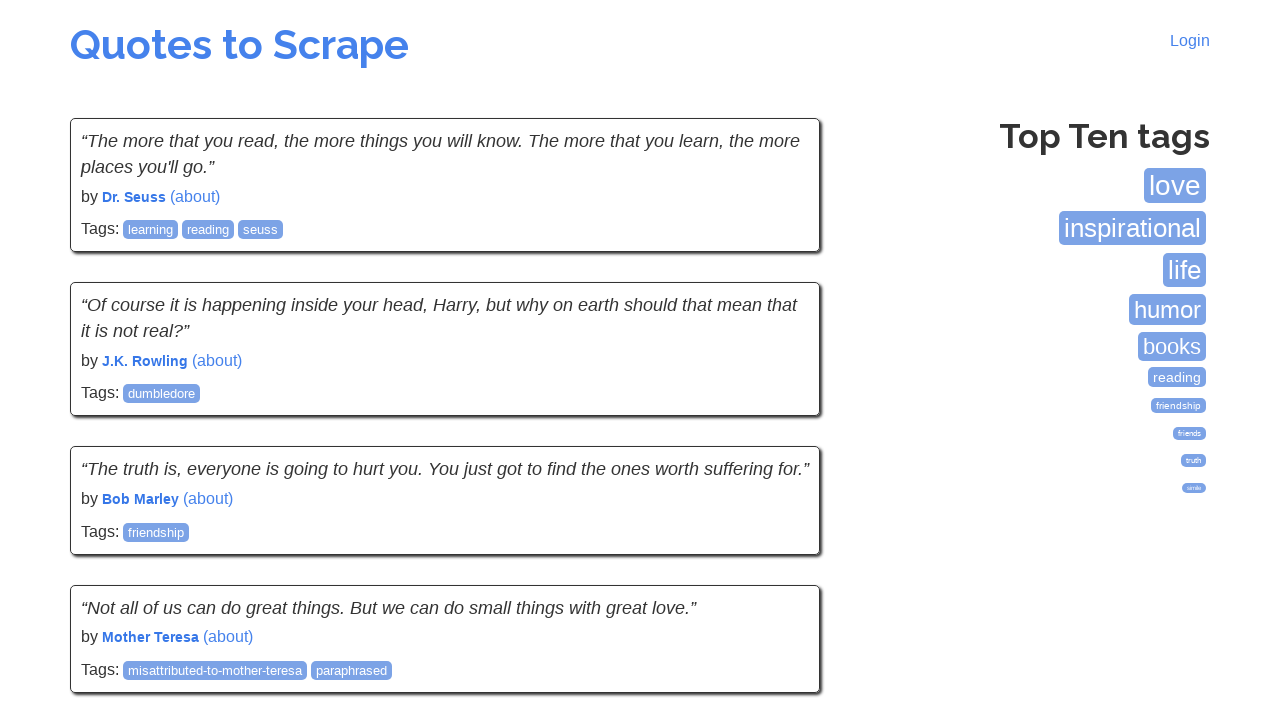

Waited for quotes to load on next page
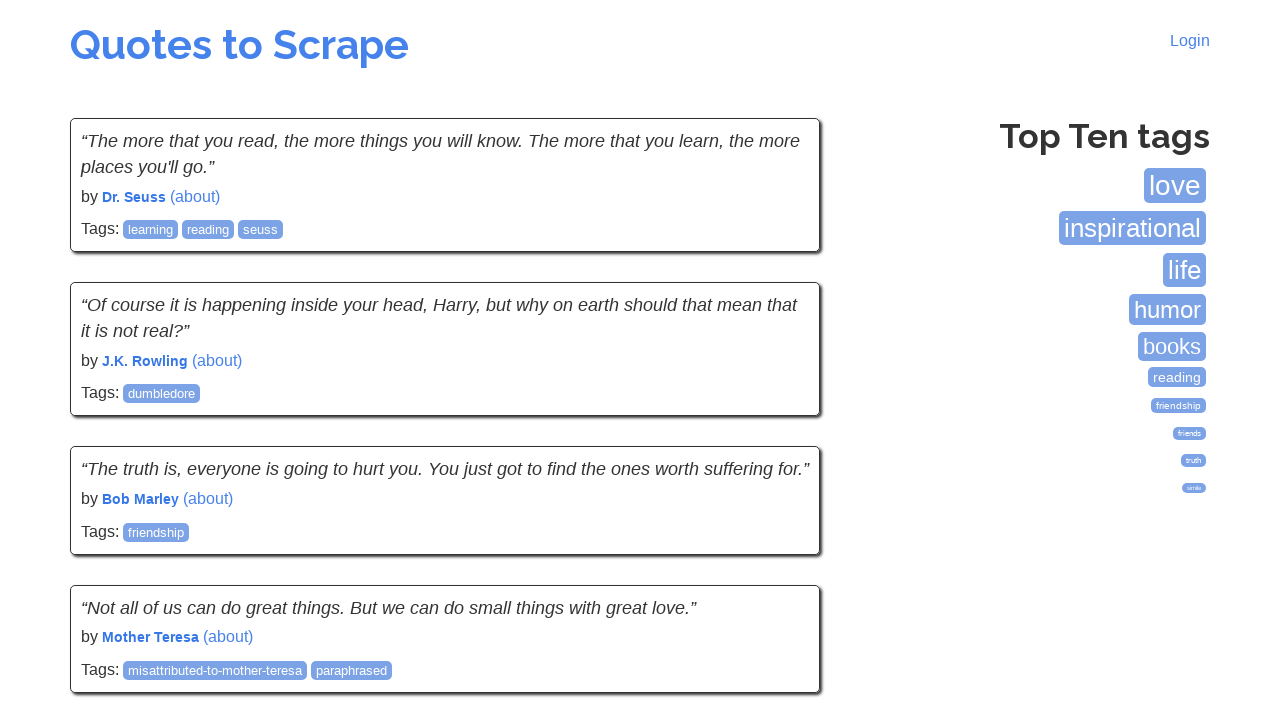

Verified quote text is visible on current page
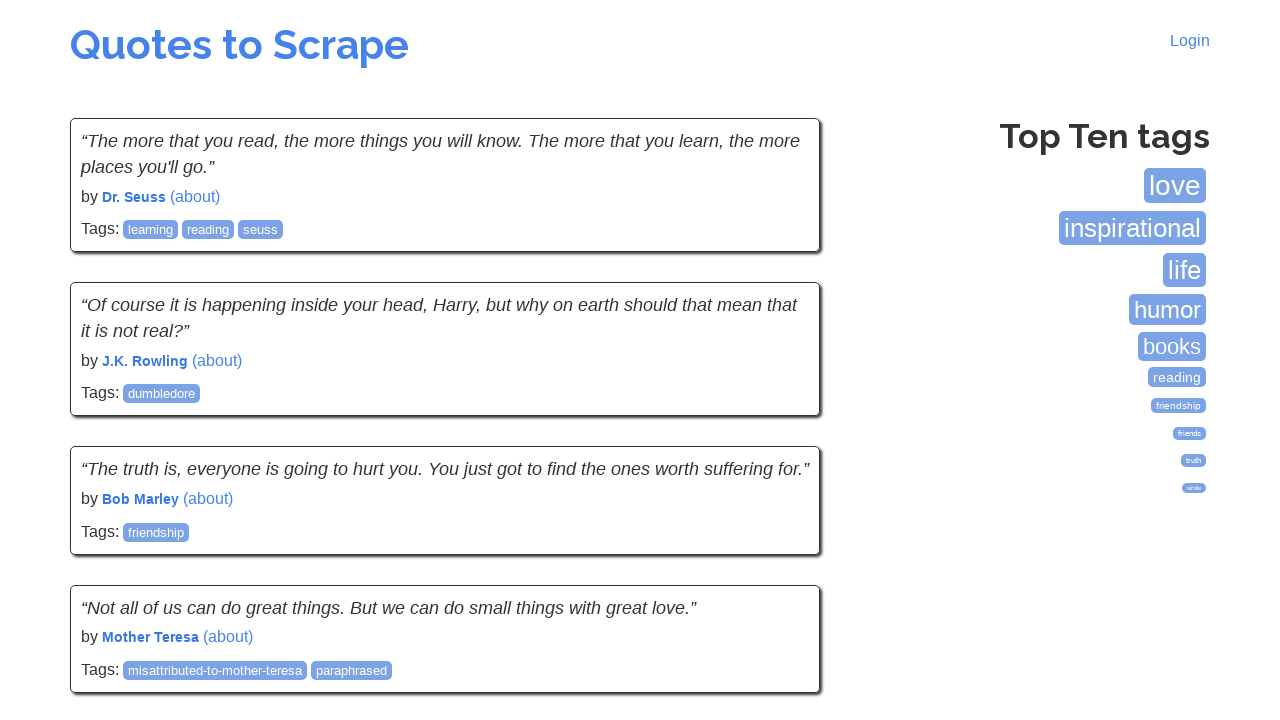

Verified quote author is visible on current page
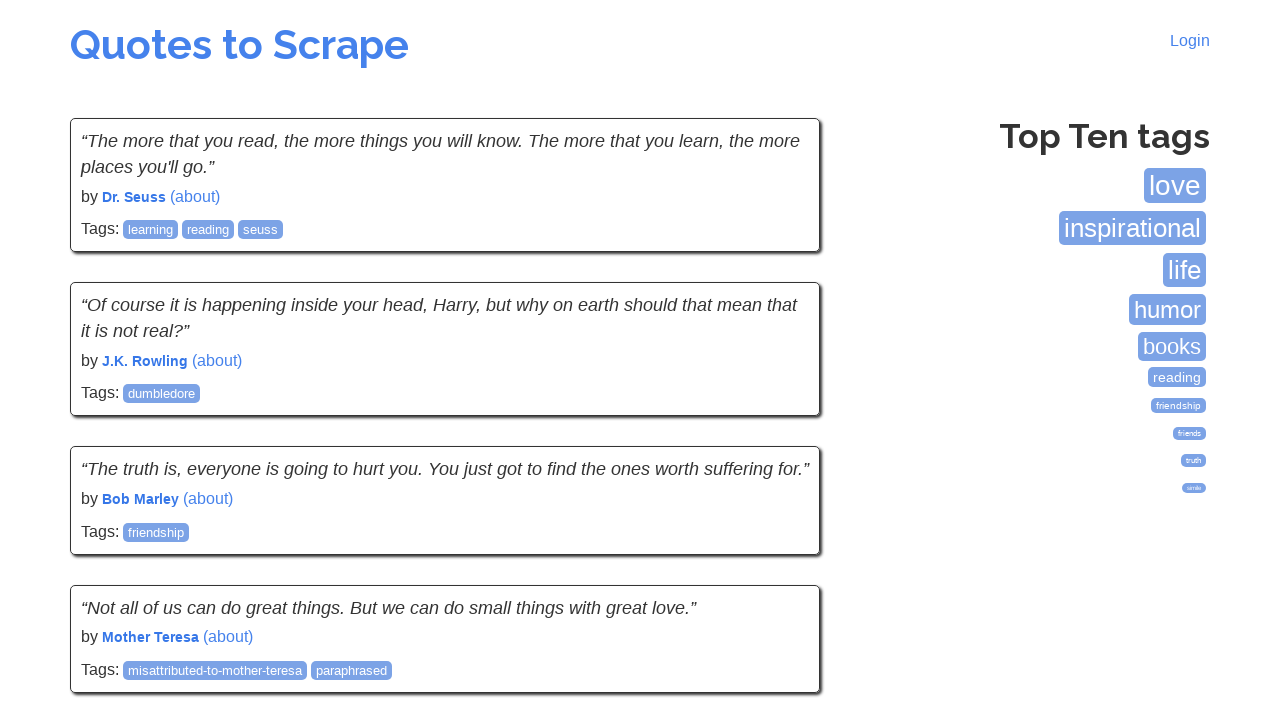

Checked for Next button on current page
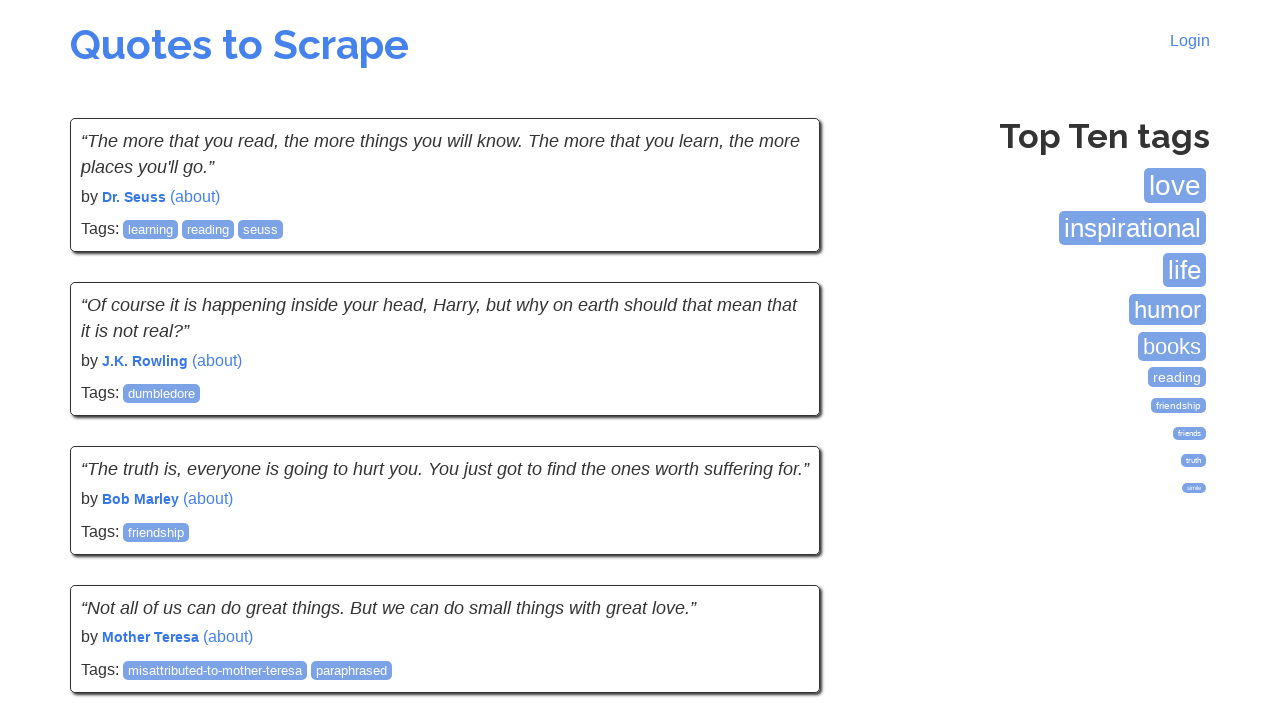

Clicked Next button to navigate to next page
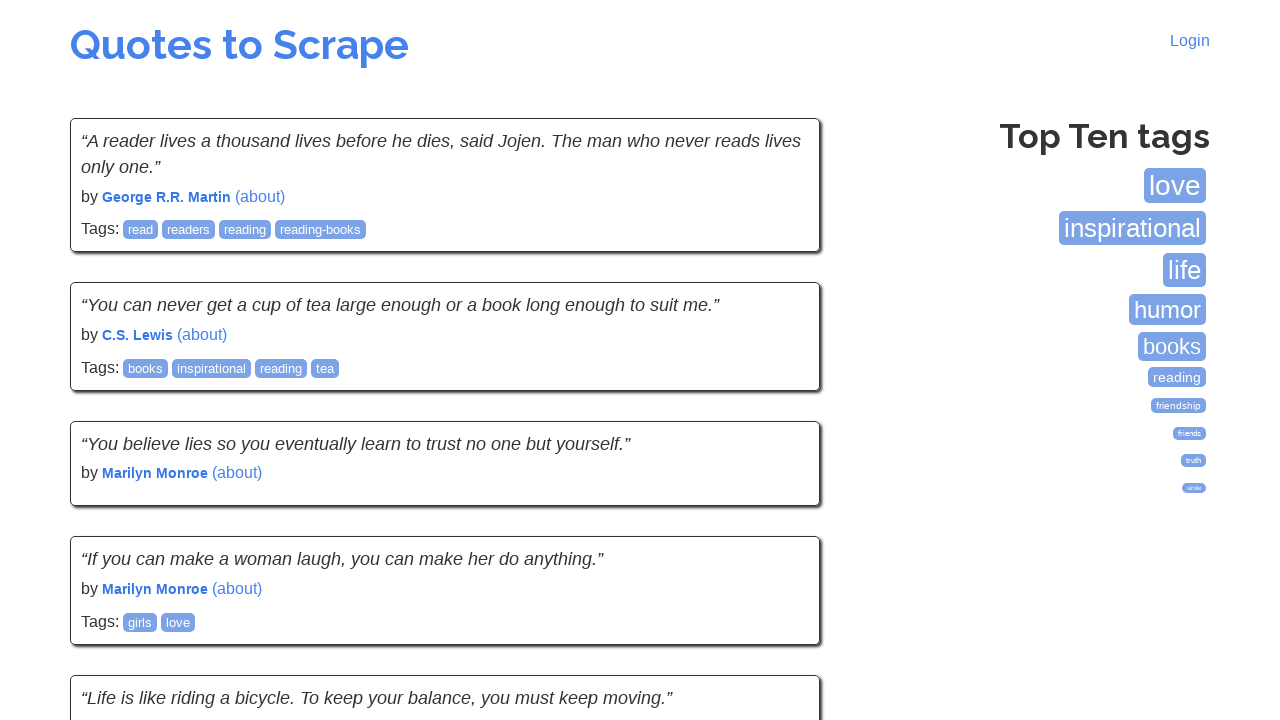

Waited for quotes to load on next page
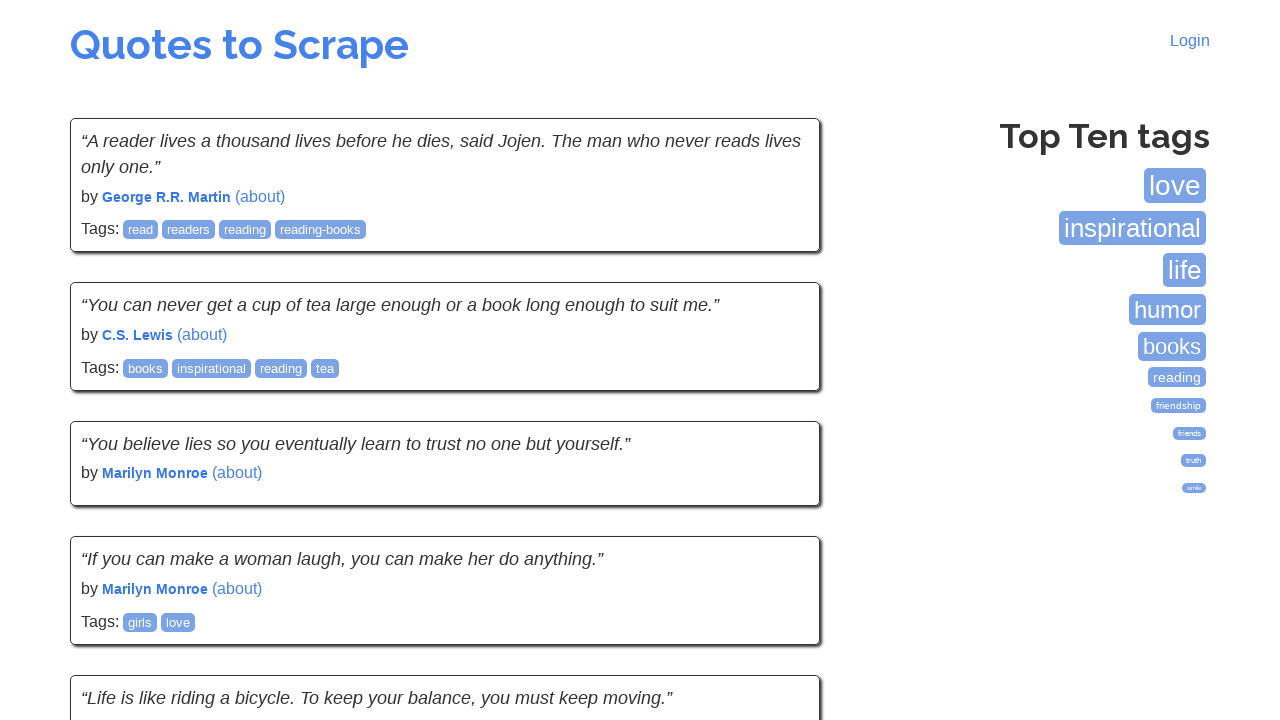

Verified quote text is visible on current page
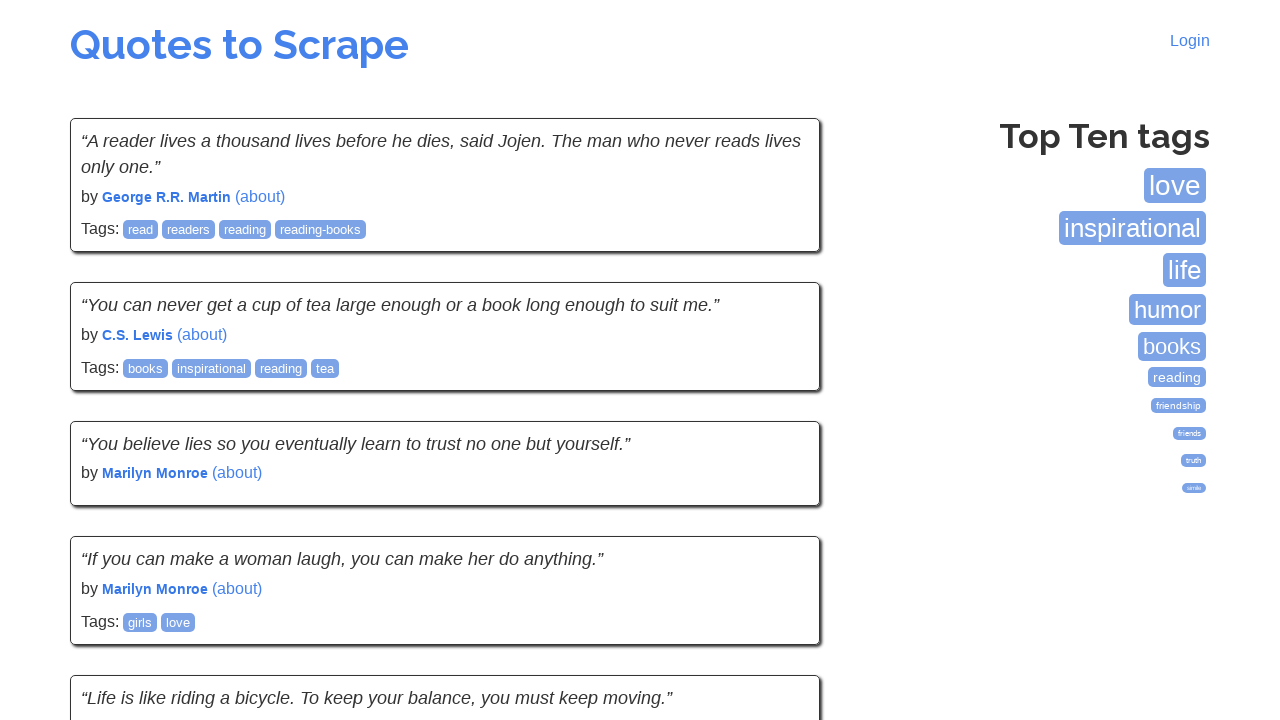

Verified quote author is visible on current page
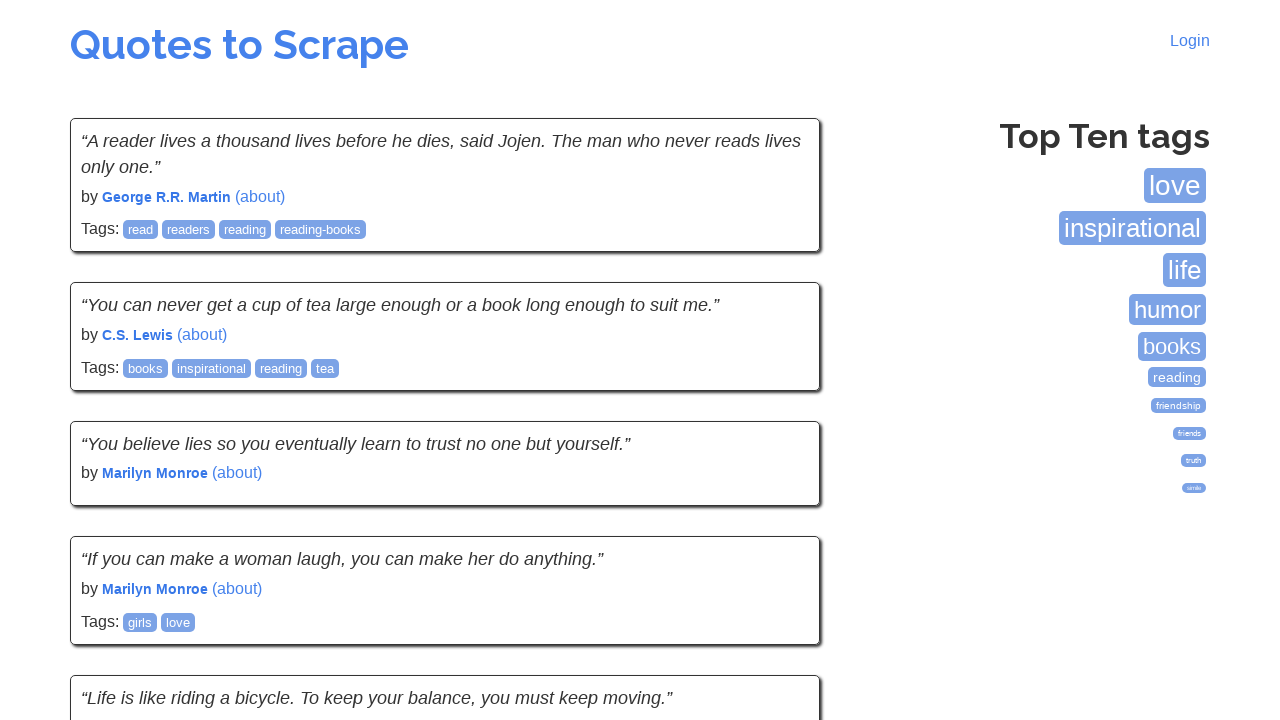

Checked for Next button on current page
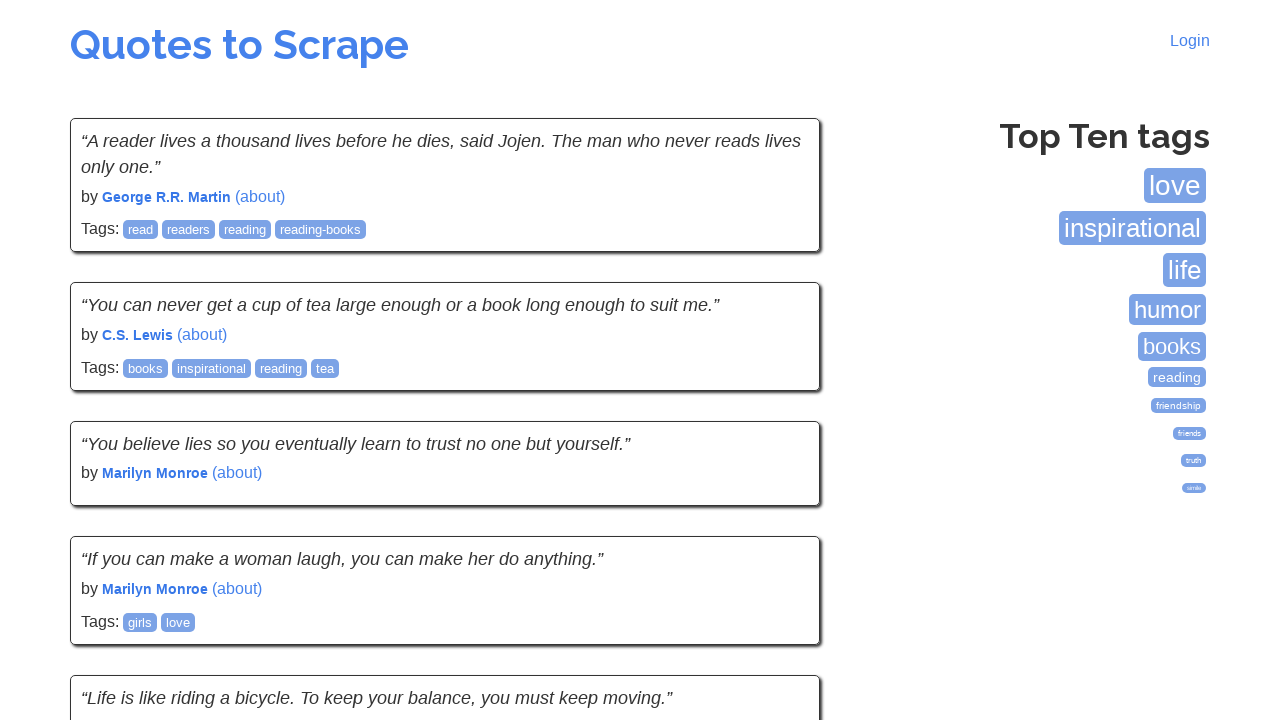

Clicked Next button to navigate to next page
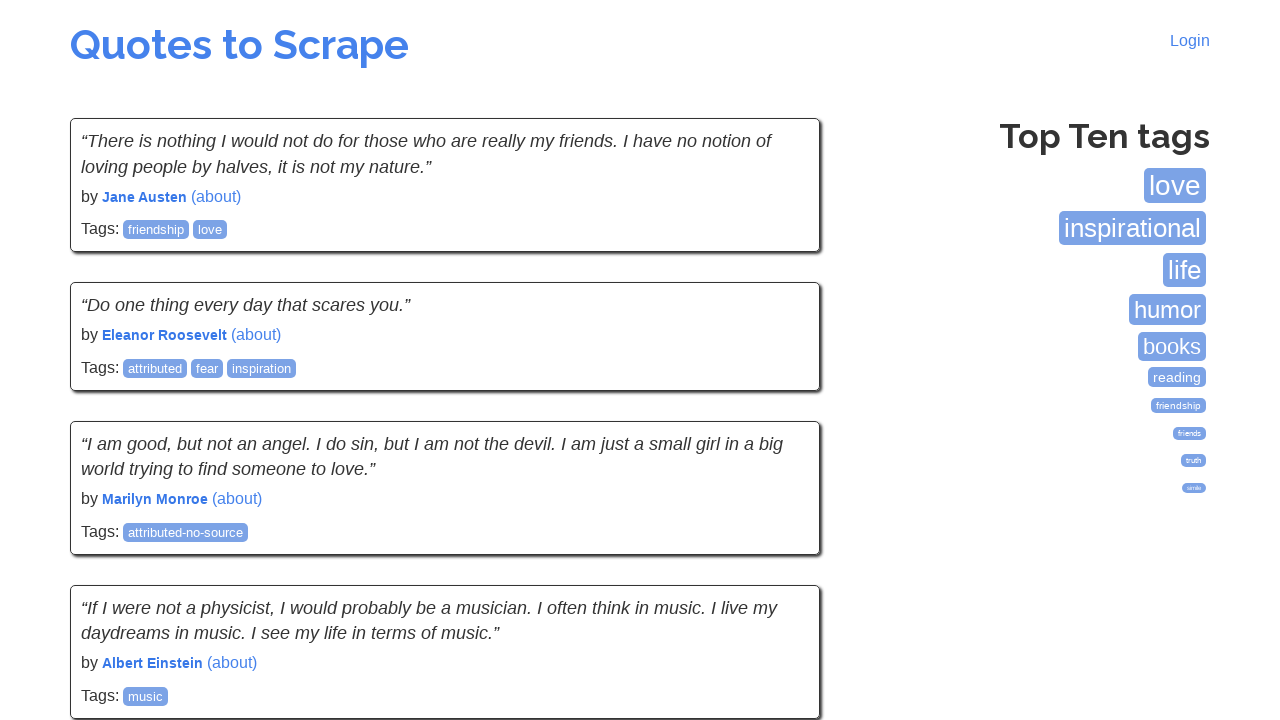

Waited for quotes to load on next page
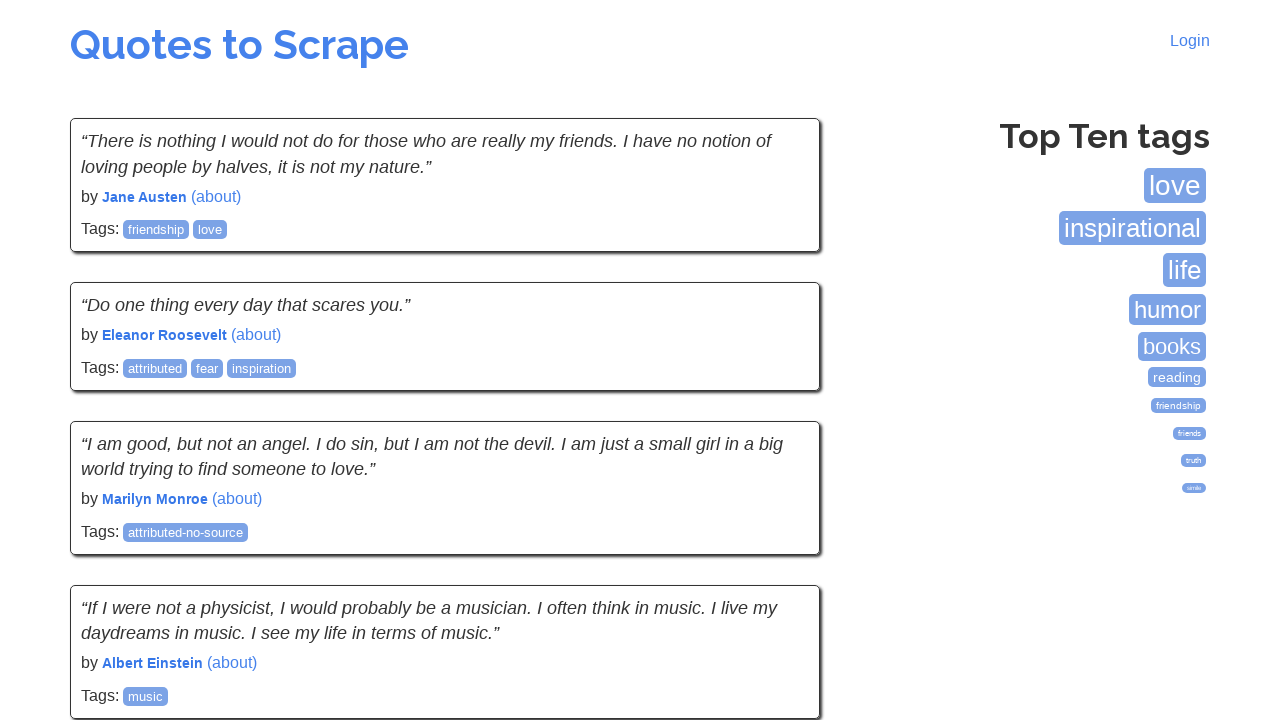

Verified quote text is visible on current page
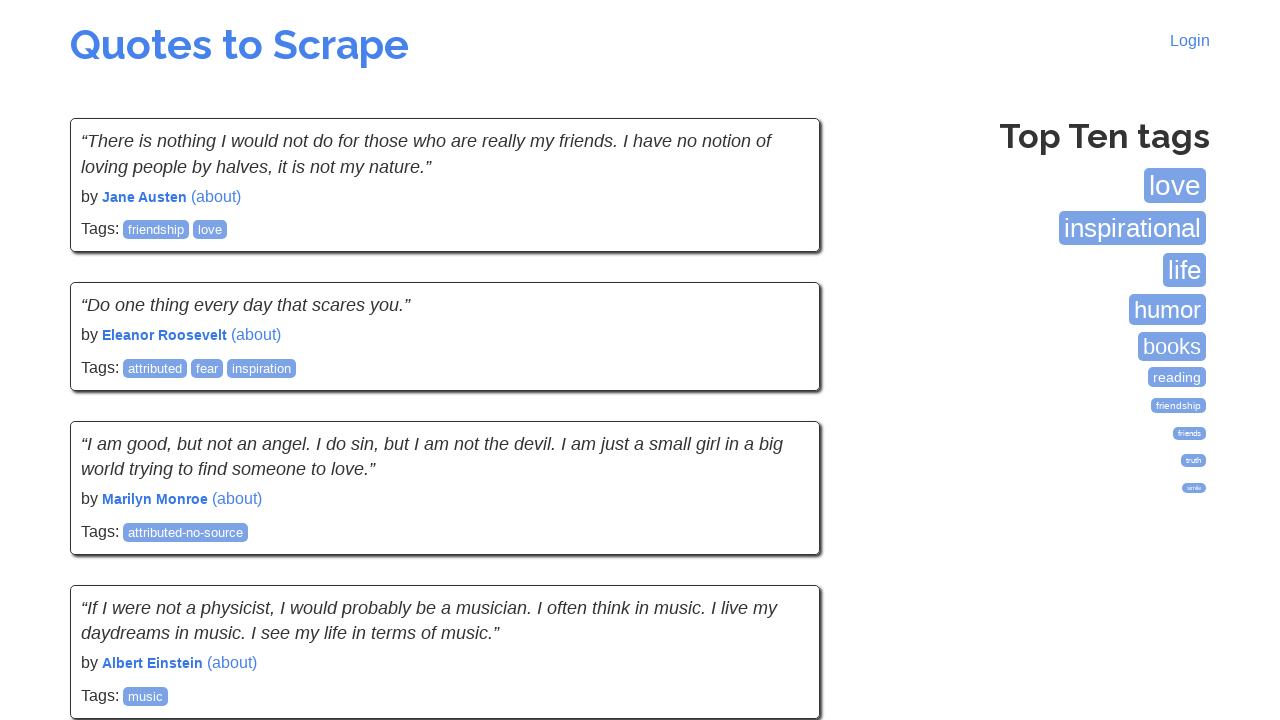

Verified quote author is visible on current page
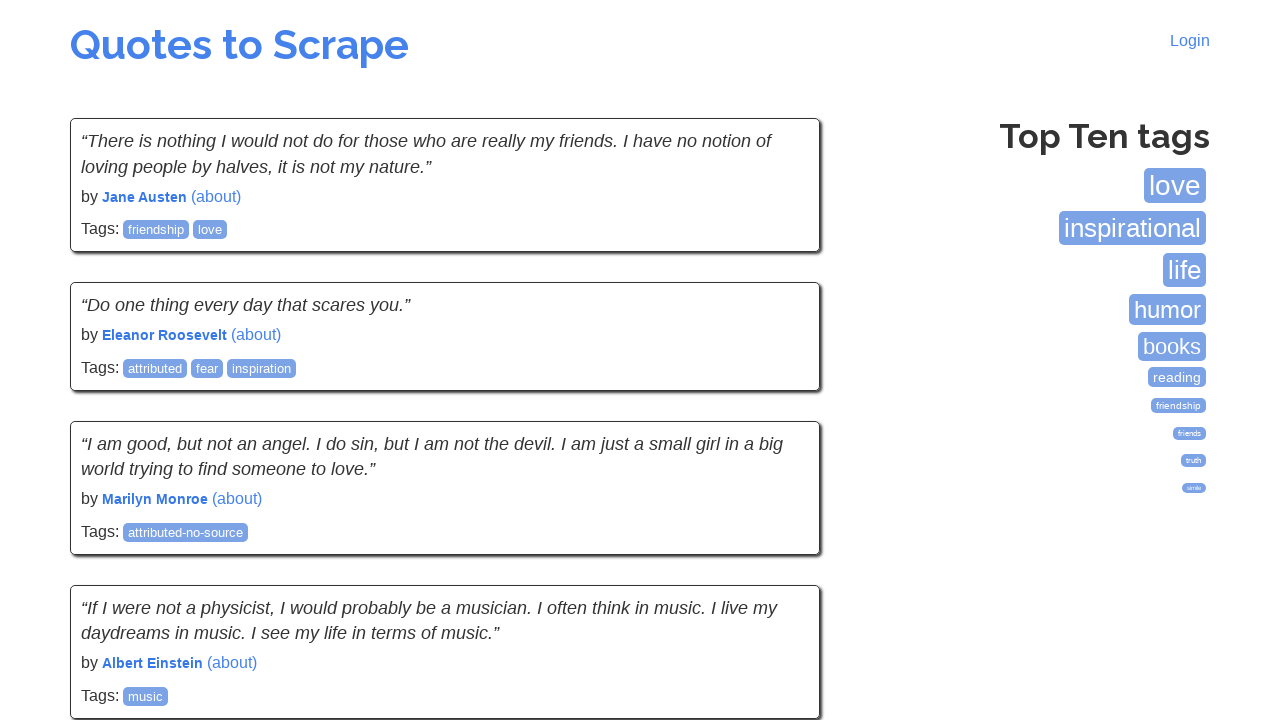

Checked for Next button on current page
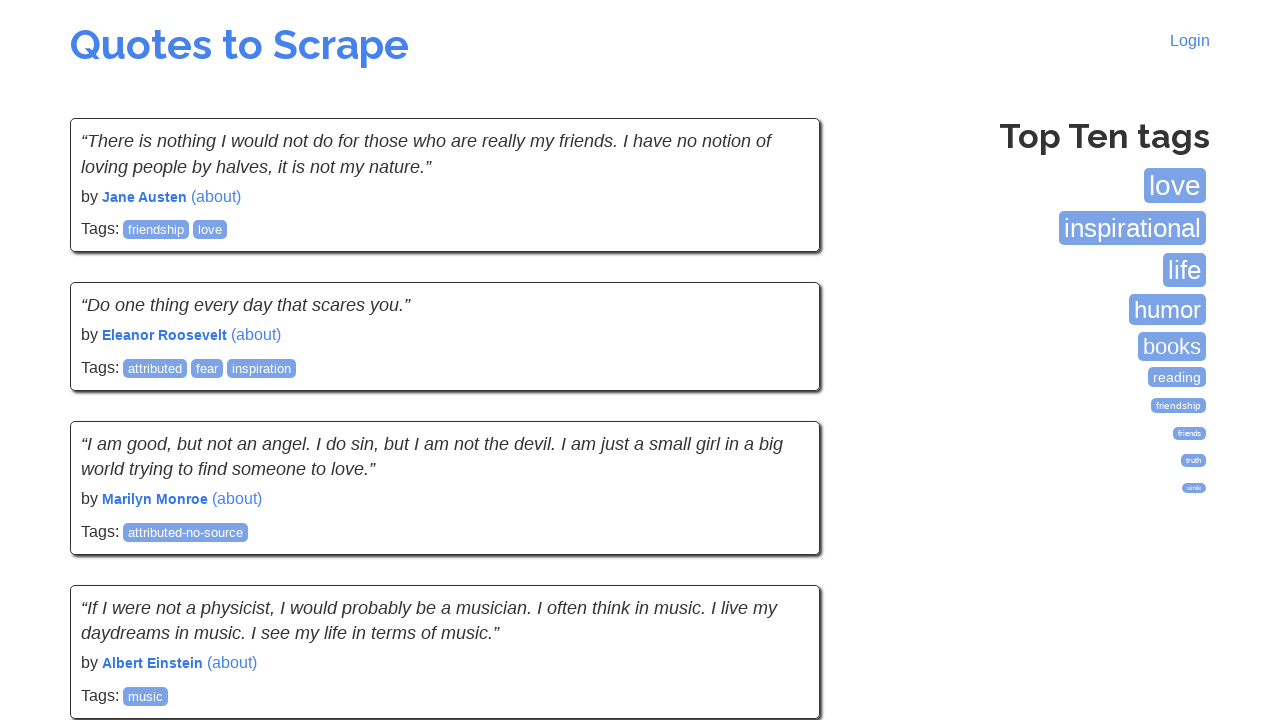

Clicked Next button to navigate to next page
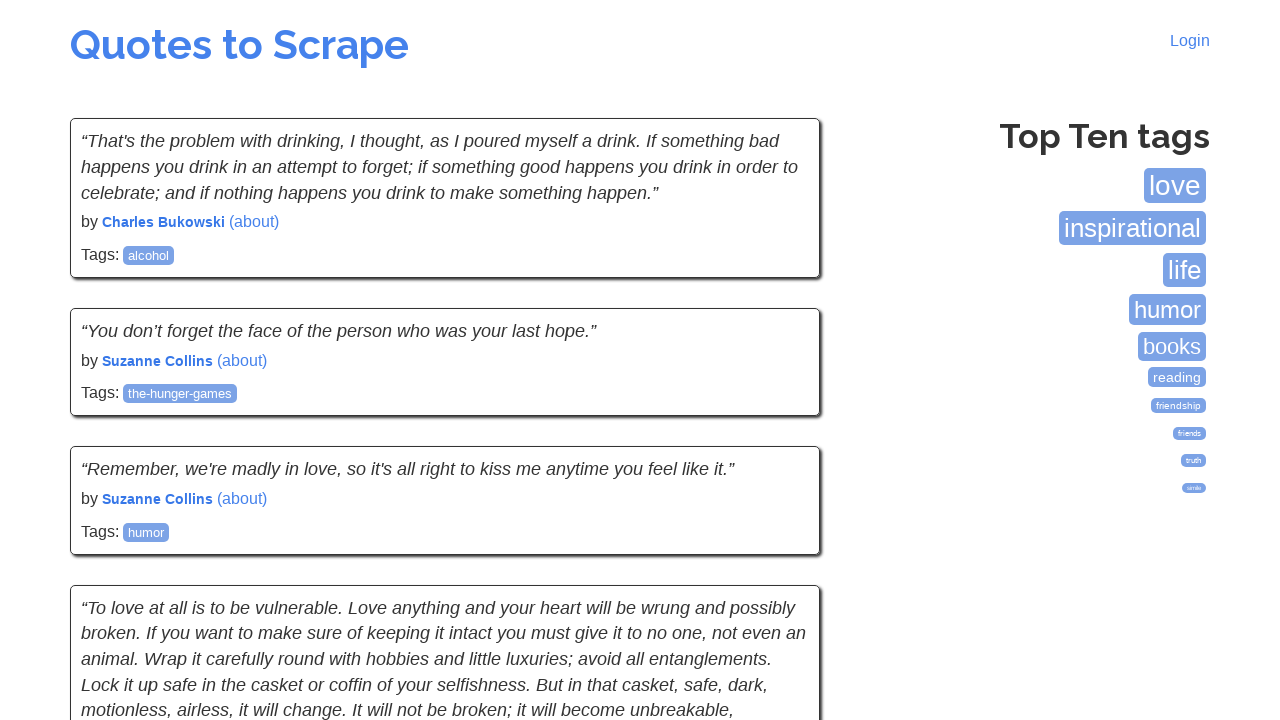

Waited for quotes to load on next page
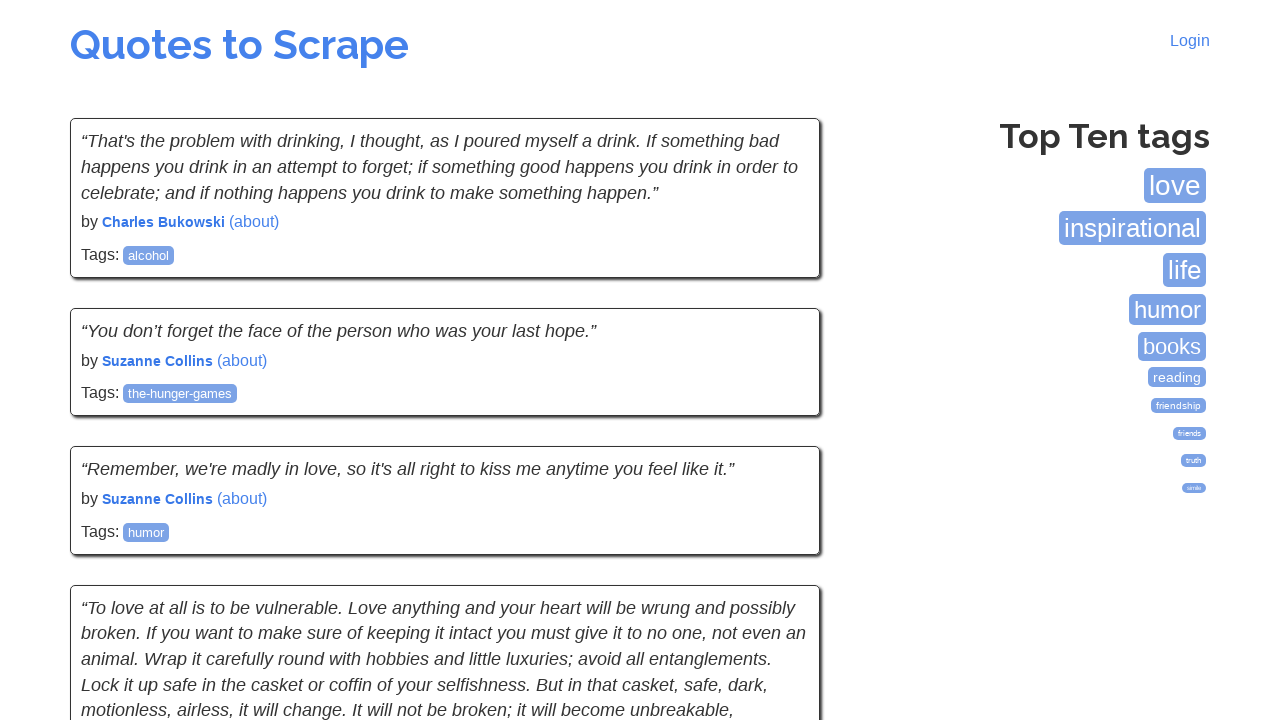

Verified quote text is visible on current page
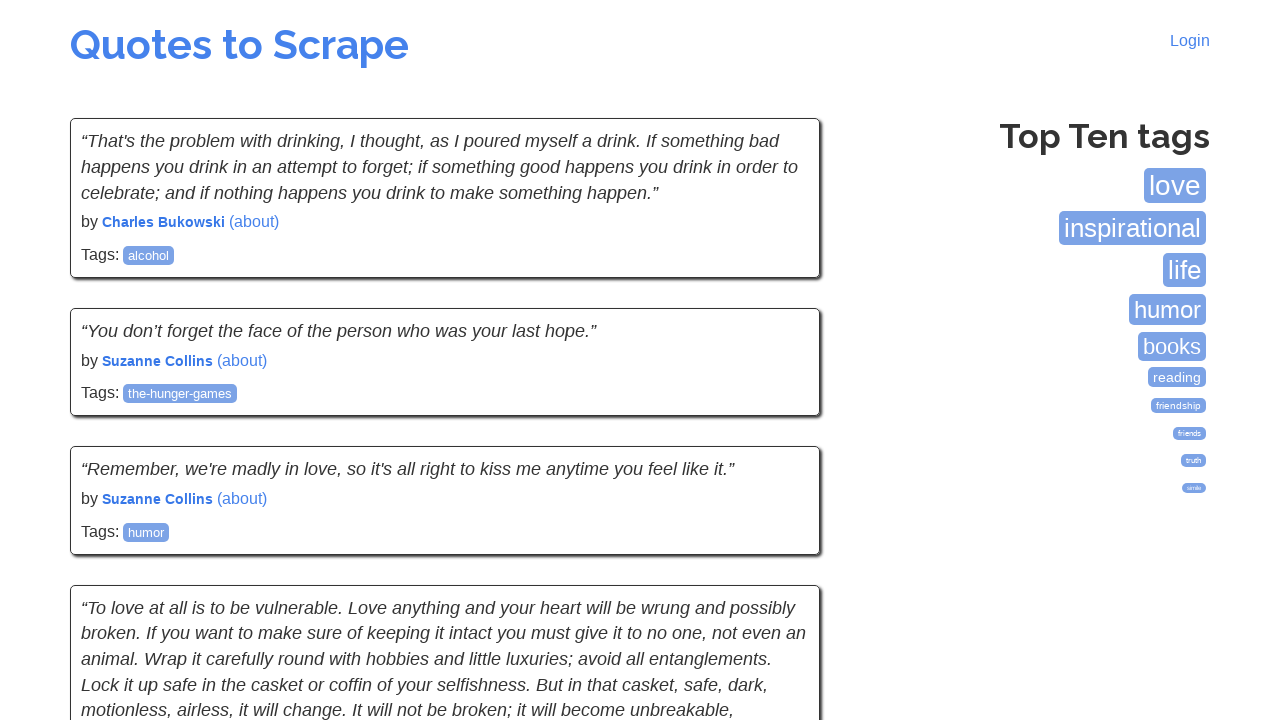

Verified quote author is visible on current page
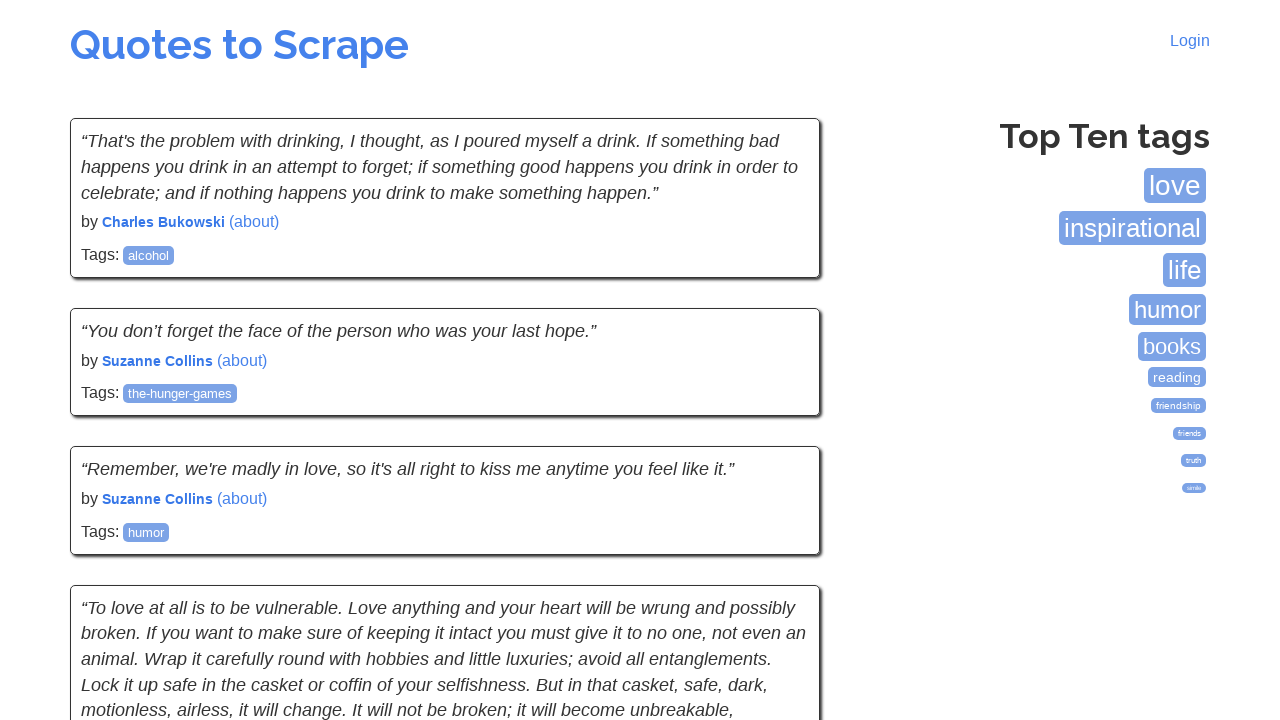

Checked for Next button on current page
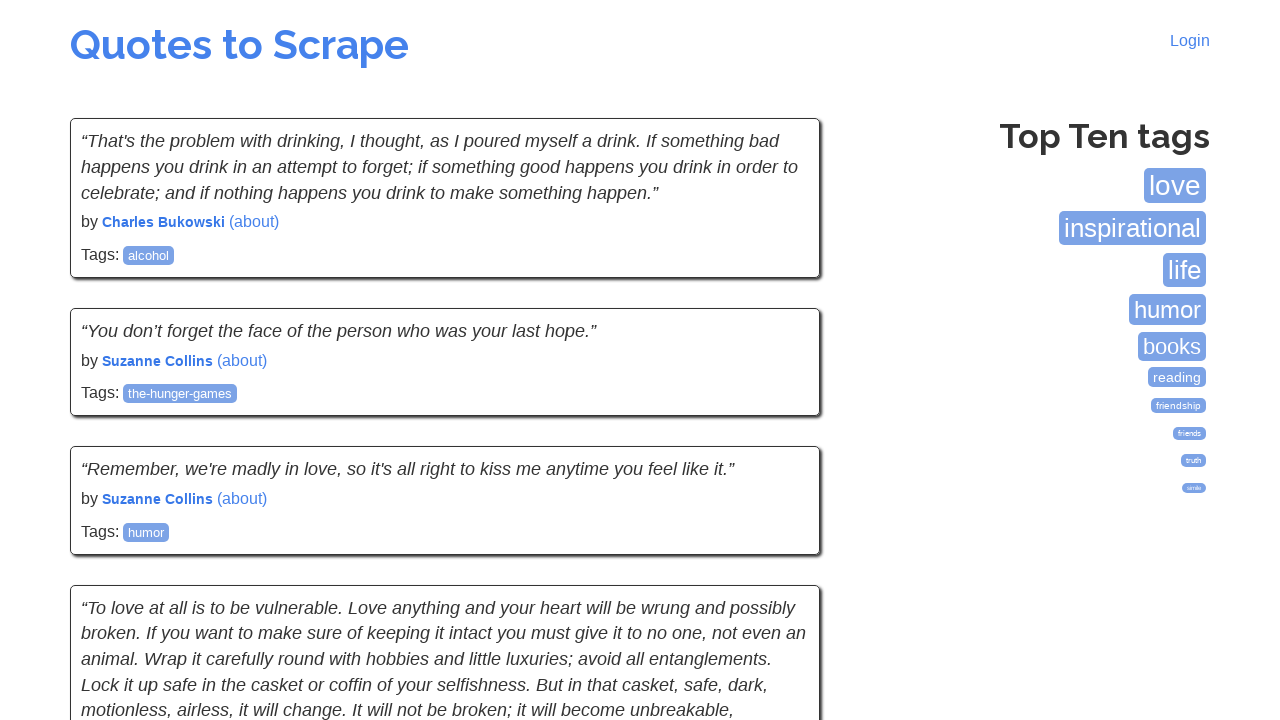

Clicked Next button to navigate to next page
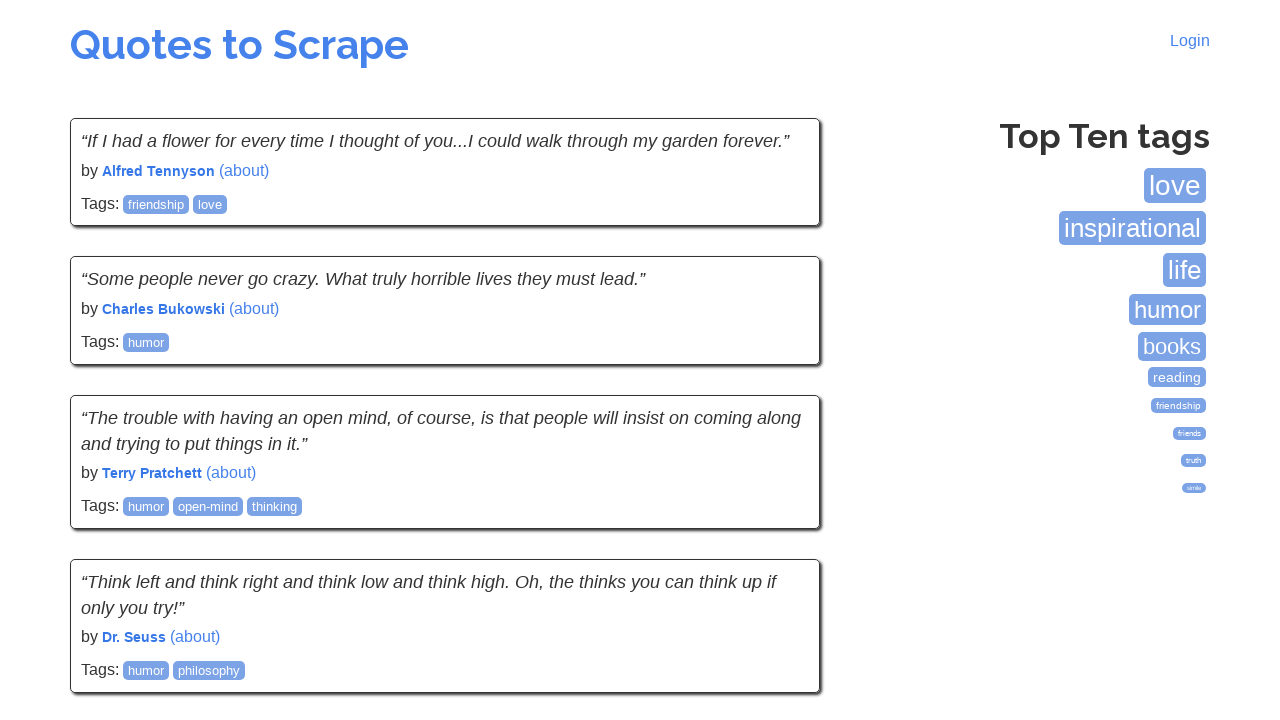

Waited for quotes to load on next page
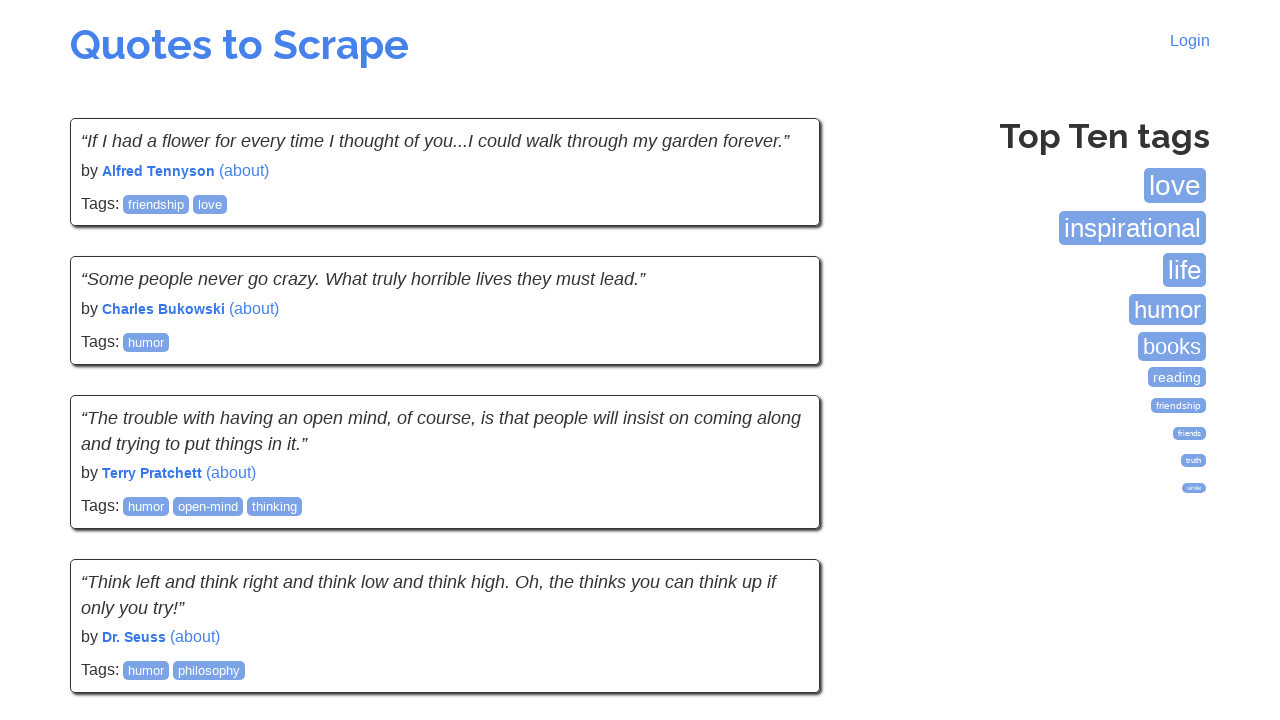

Verified quote text is visible on current page
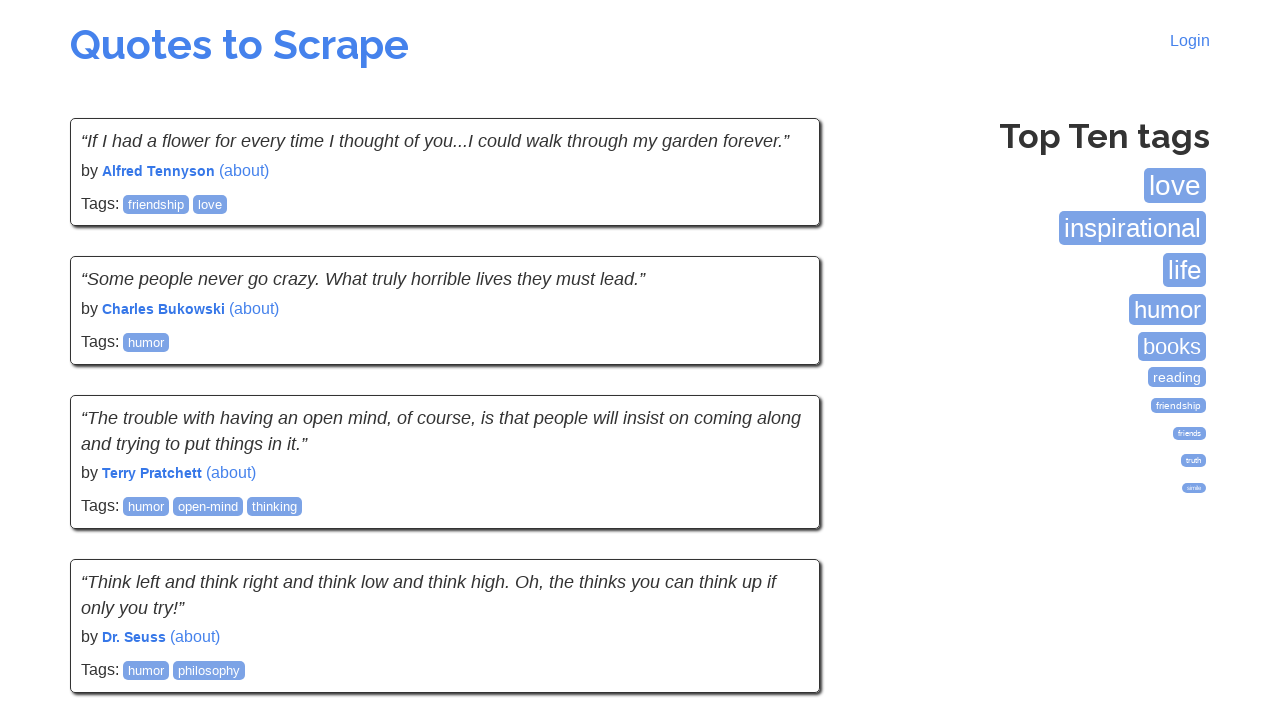

Verified quote author is visible on current page
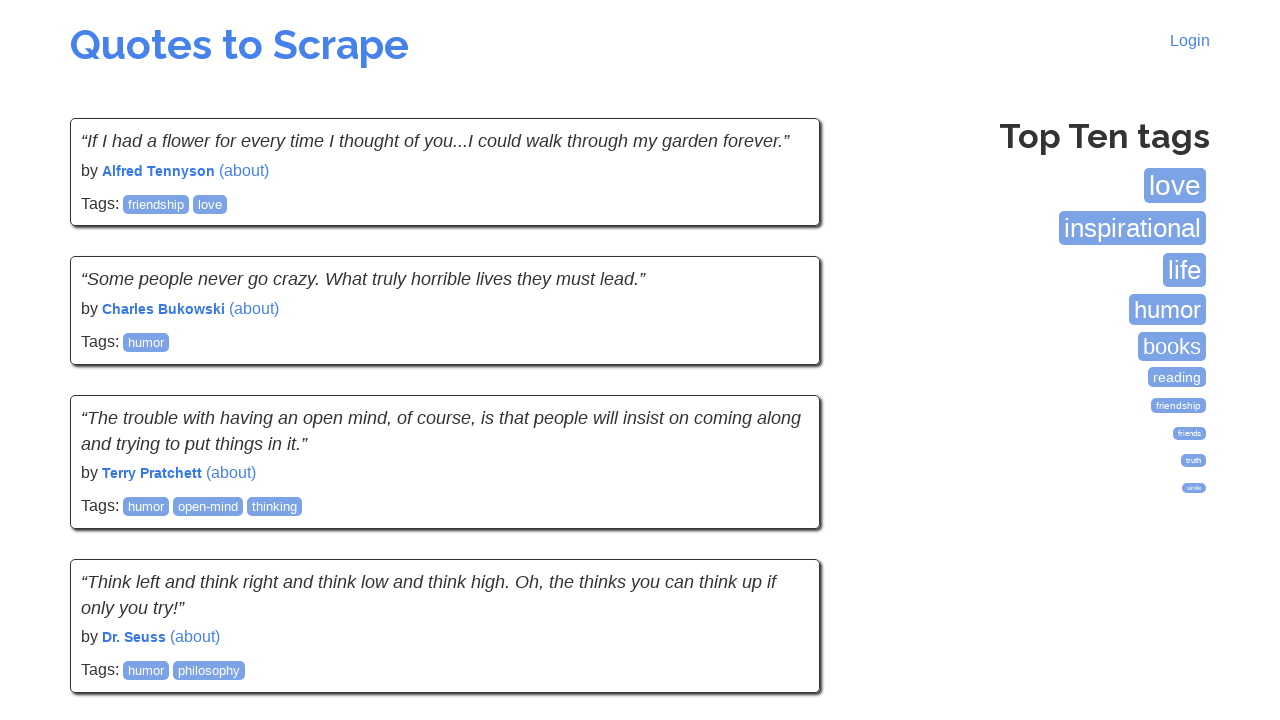

Checked for Next button on current page
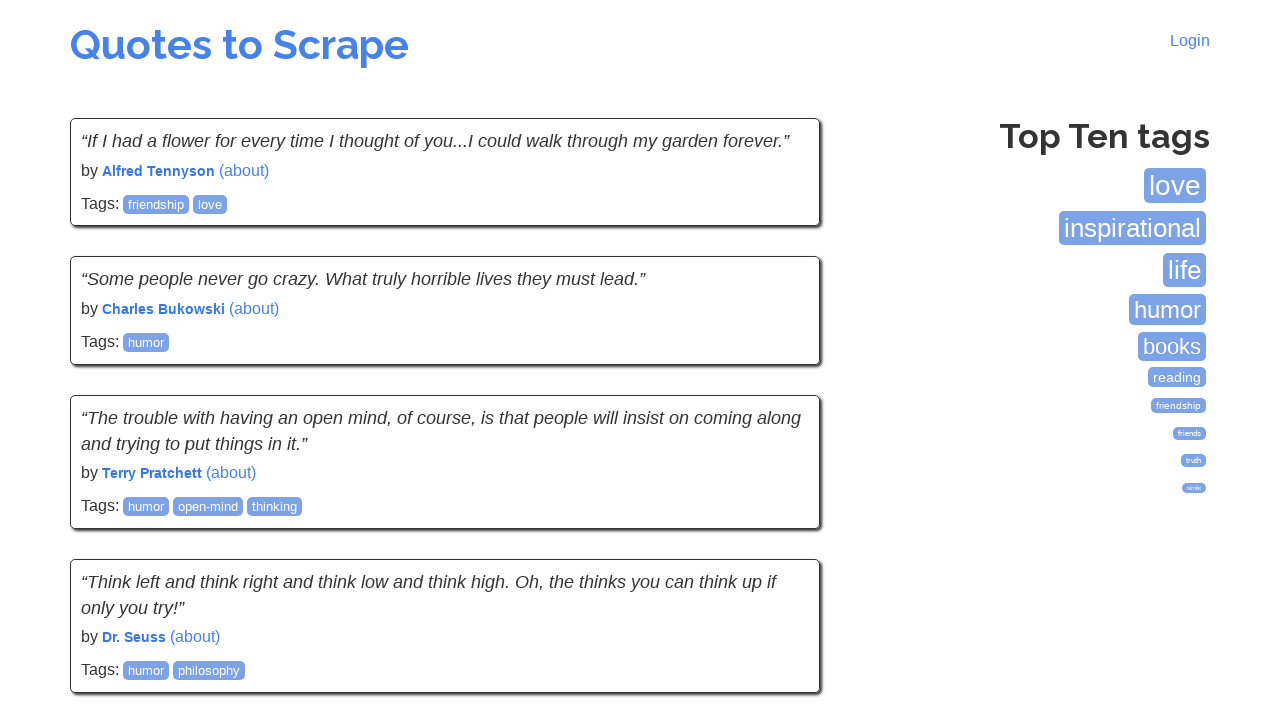

Clicked Next button to navigate to next page
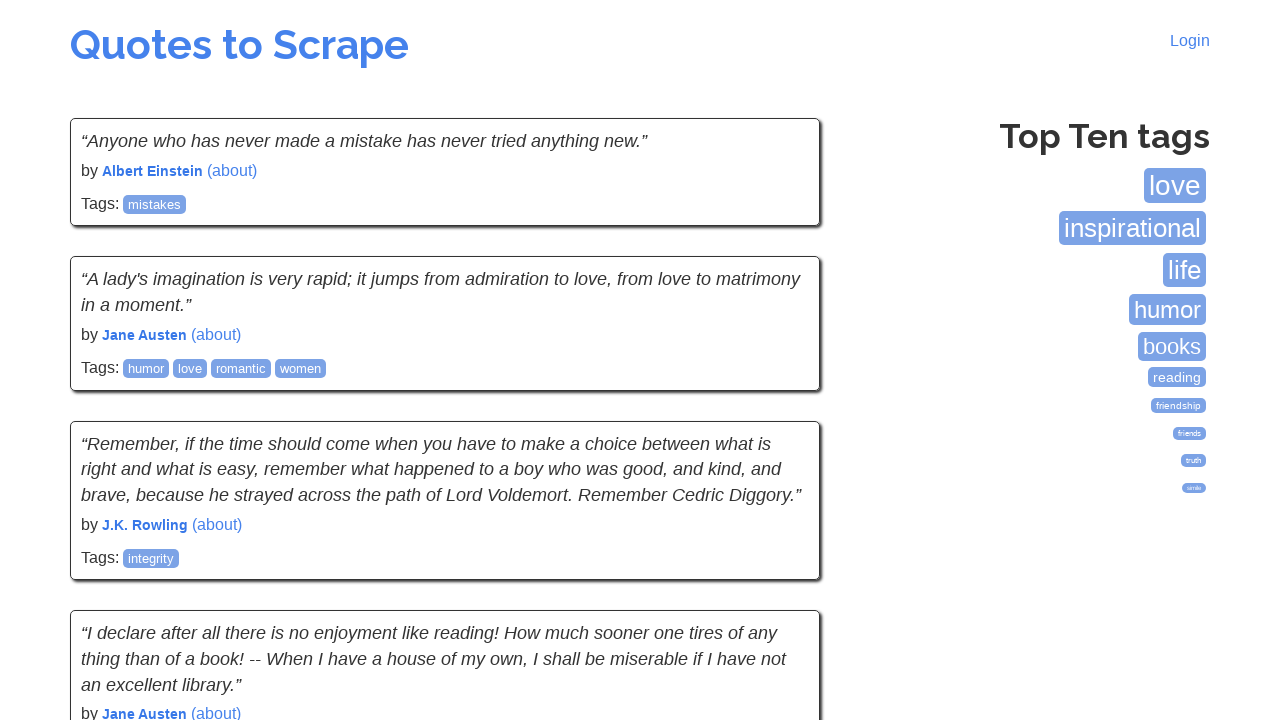

Waited for quotes to load on next page
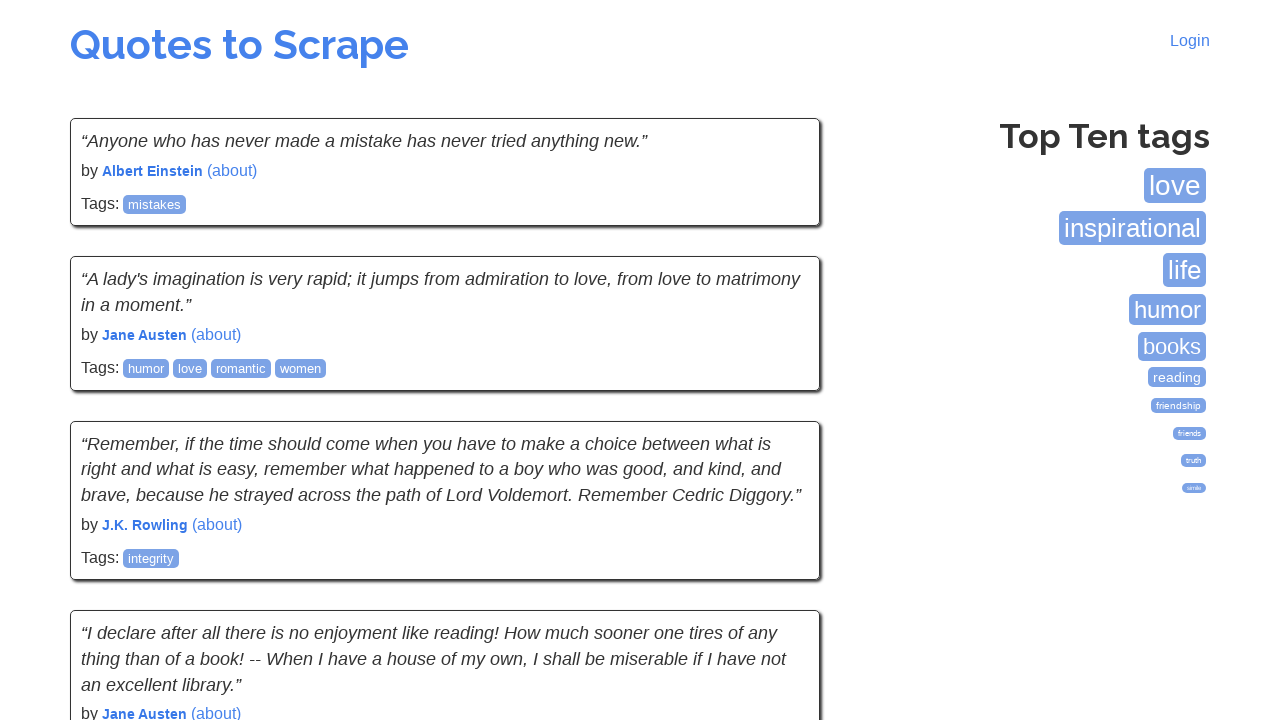

Verified quote text is visible on current page
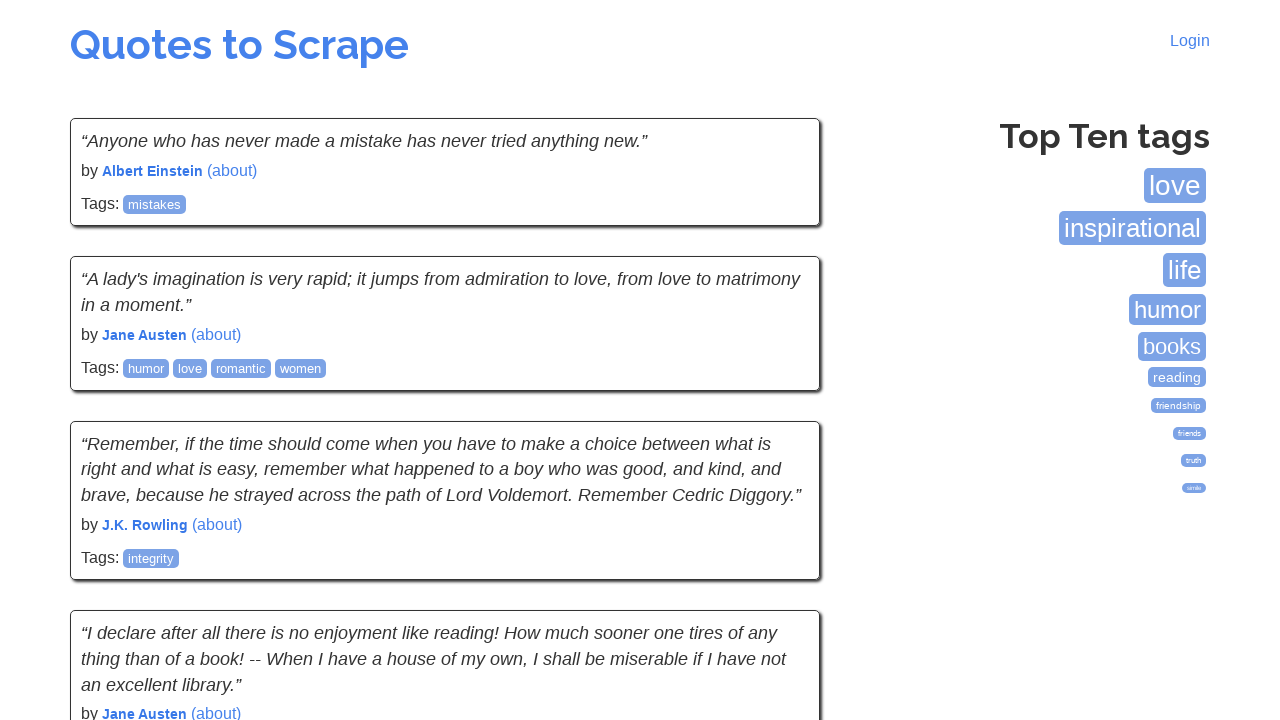

Verified quote author is visible on current page
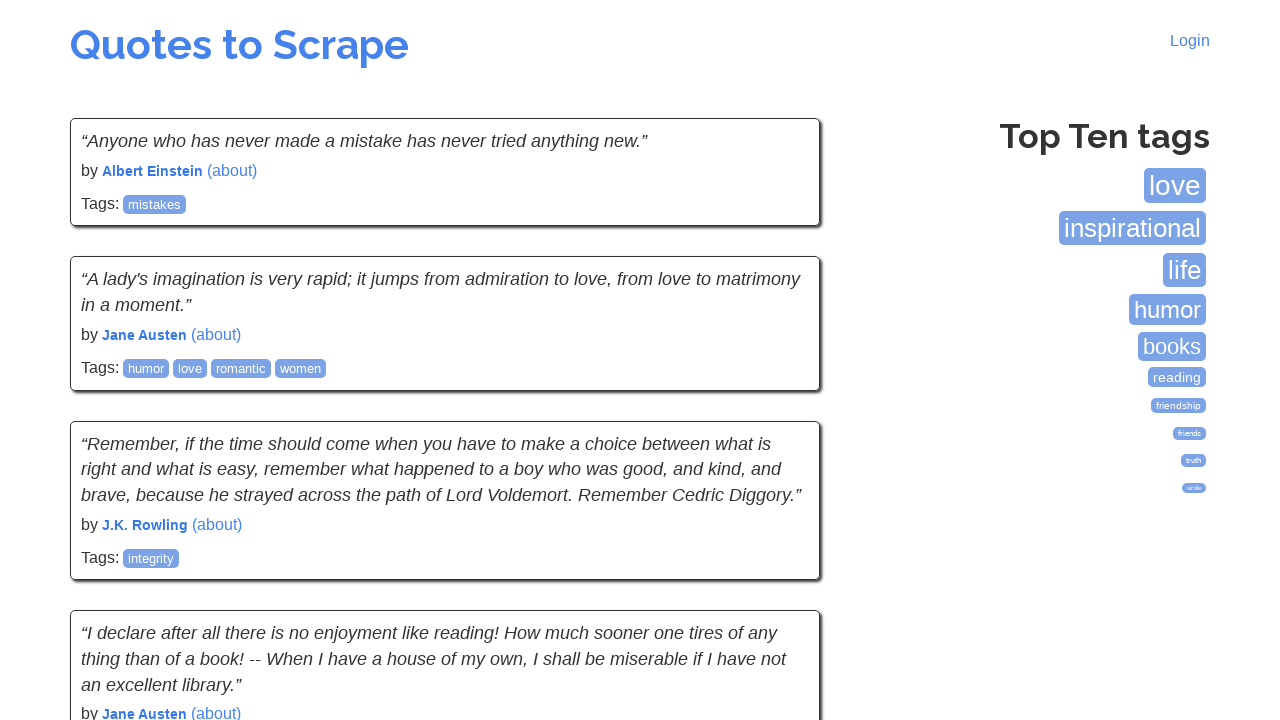

Checked for Next button on current page
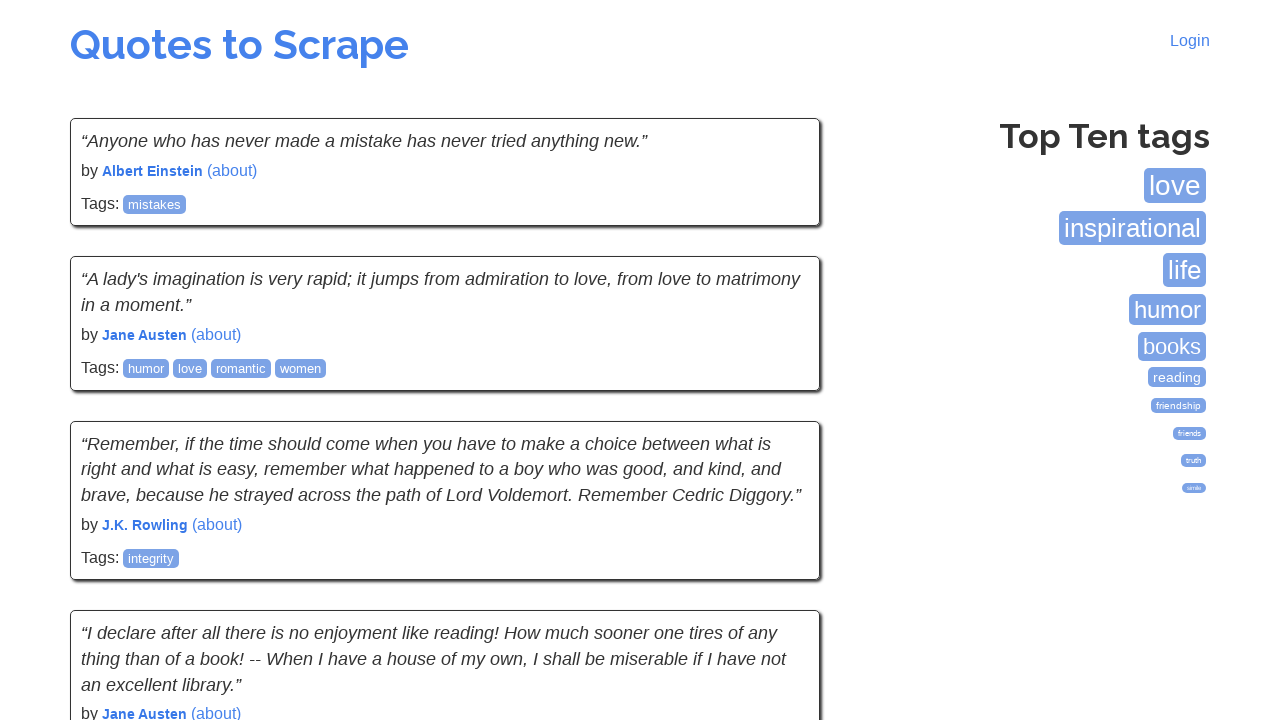

Clicked Next button to navigate to next page
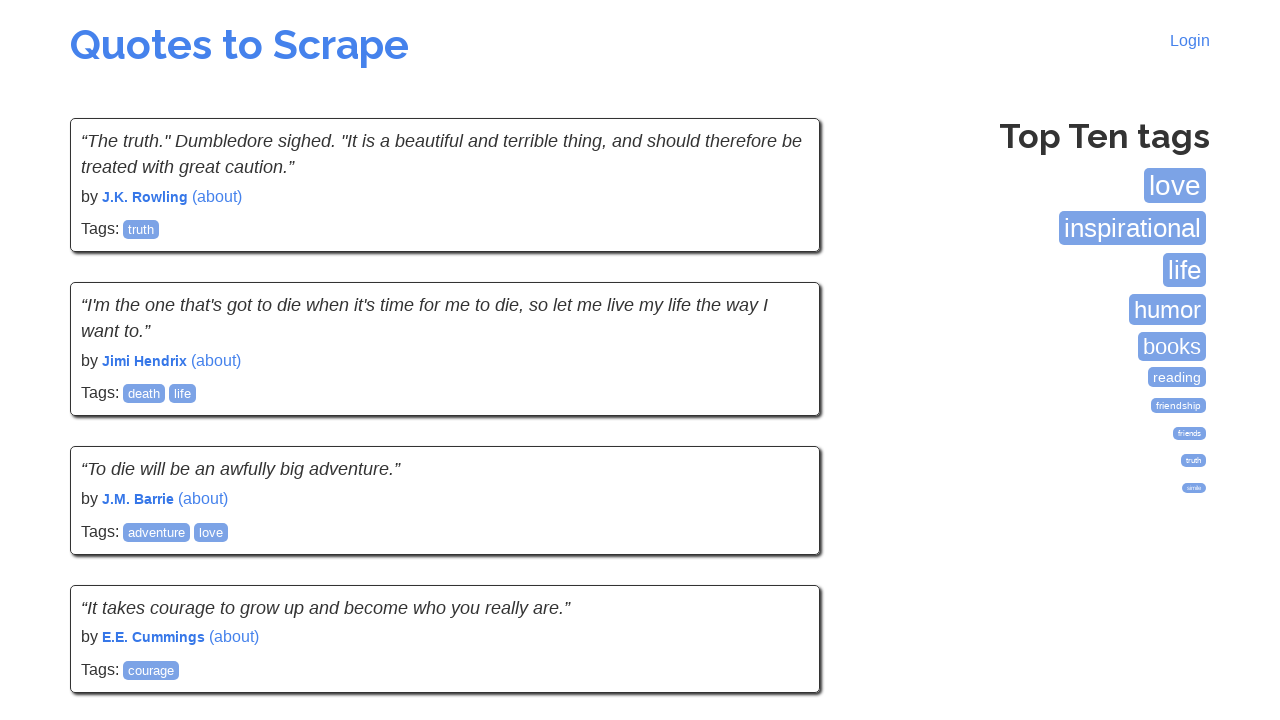

Waited for quotes to load on next page
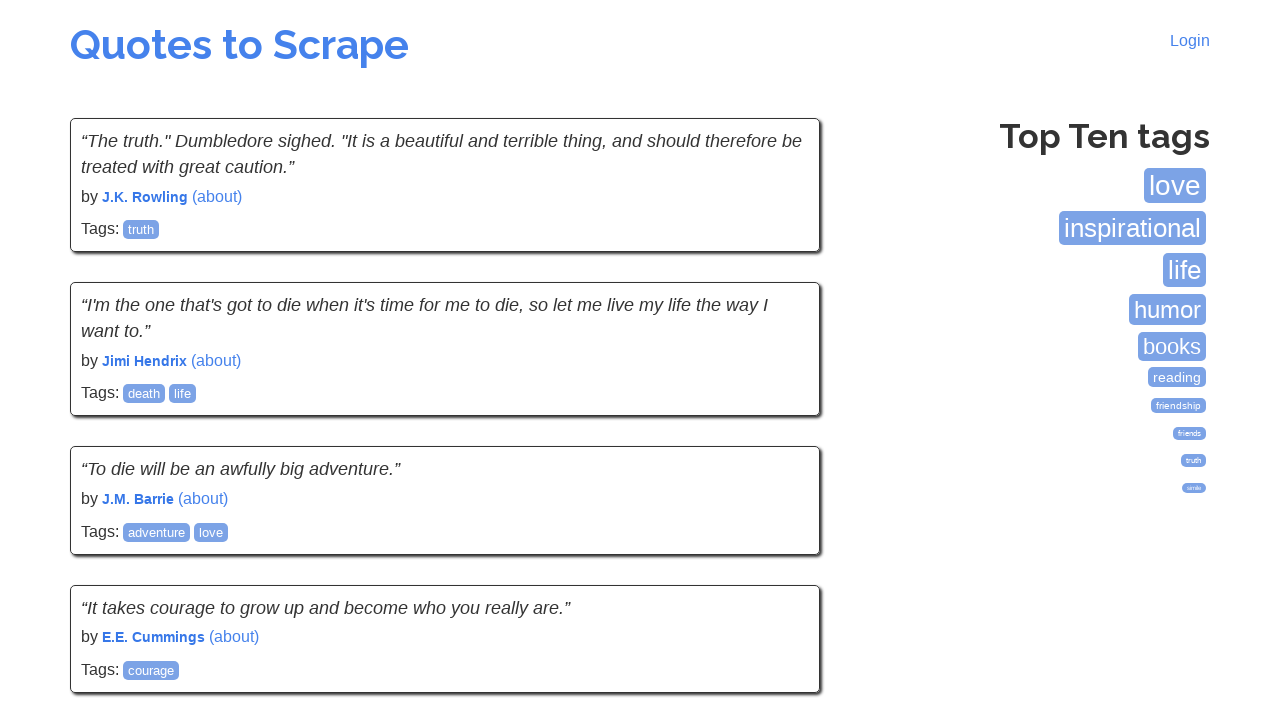

Verified quote text is visible on current page
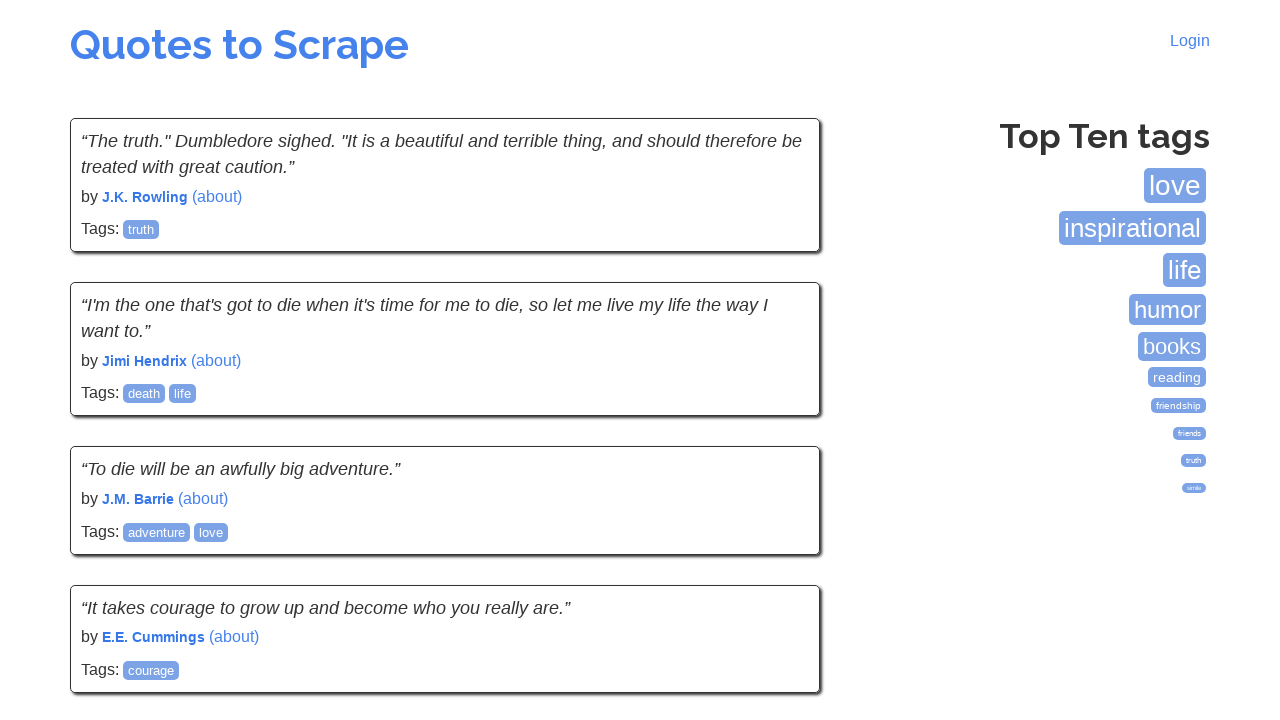

Verified quote author is visible on current page
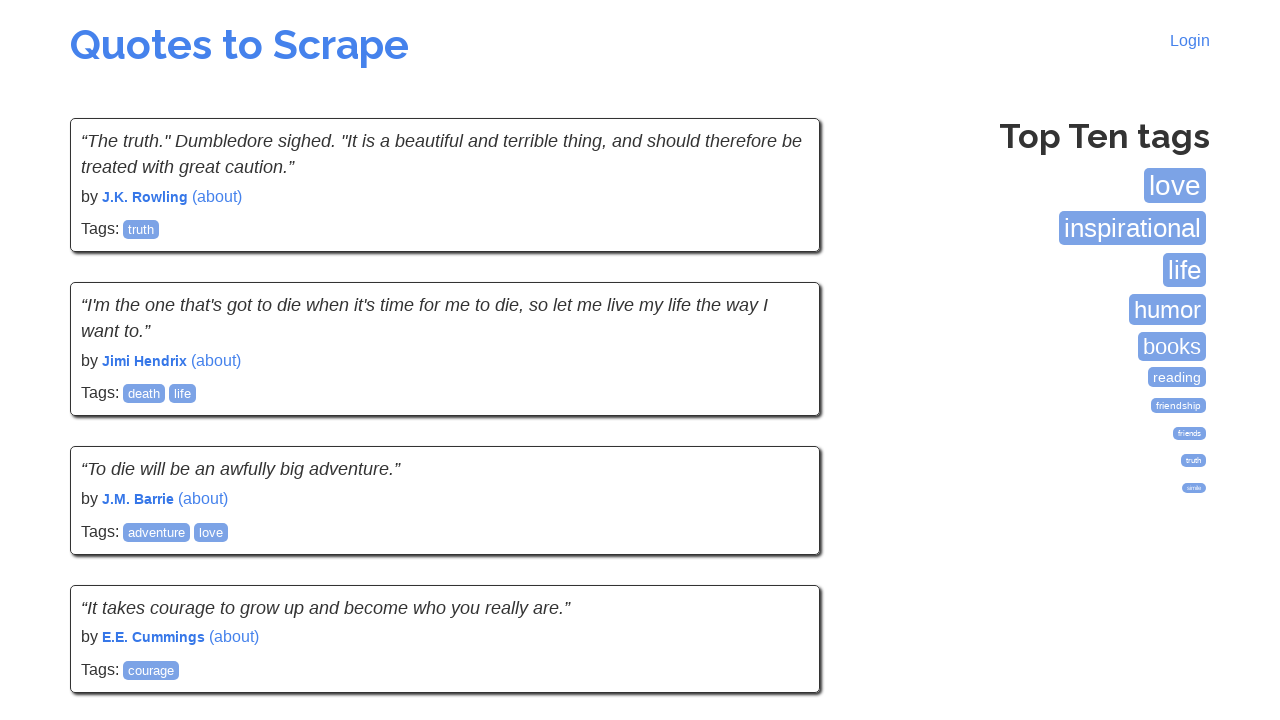

Checked for Next button on current page
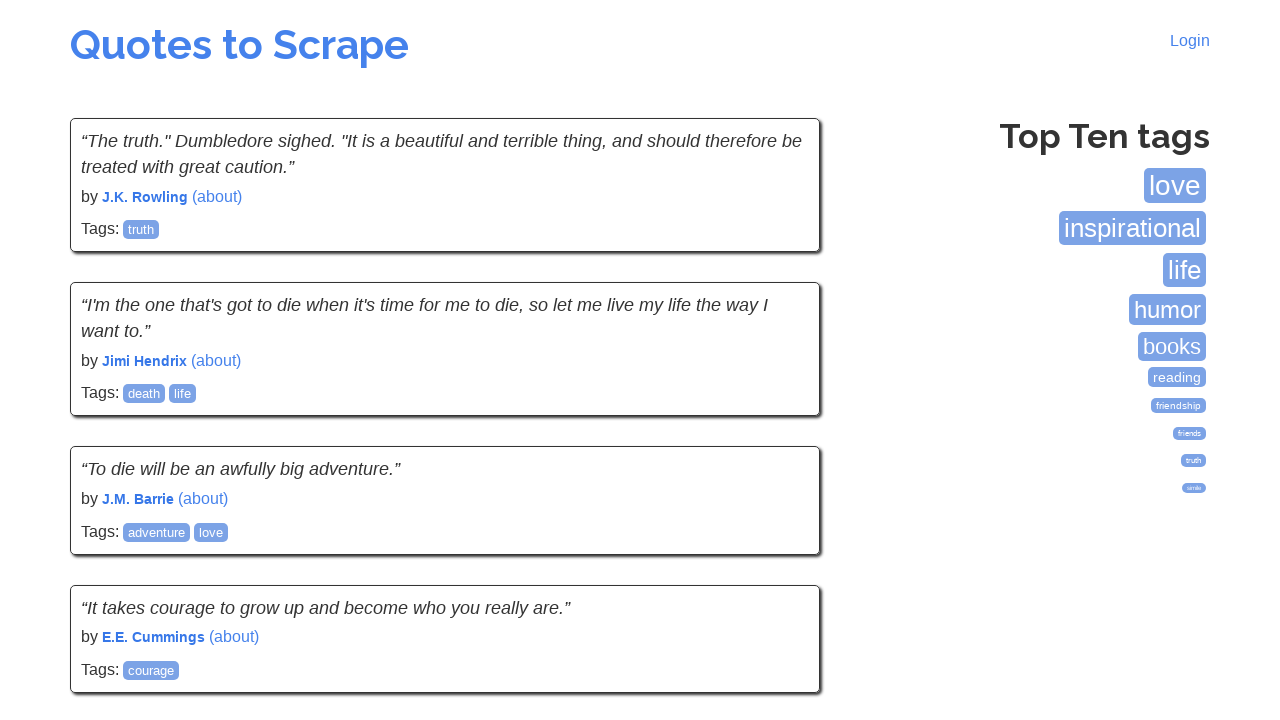

Reached last page - no Next button found, ending pagination loop
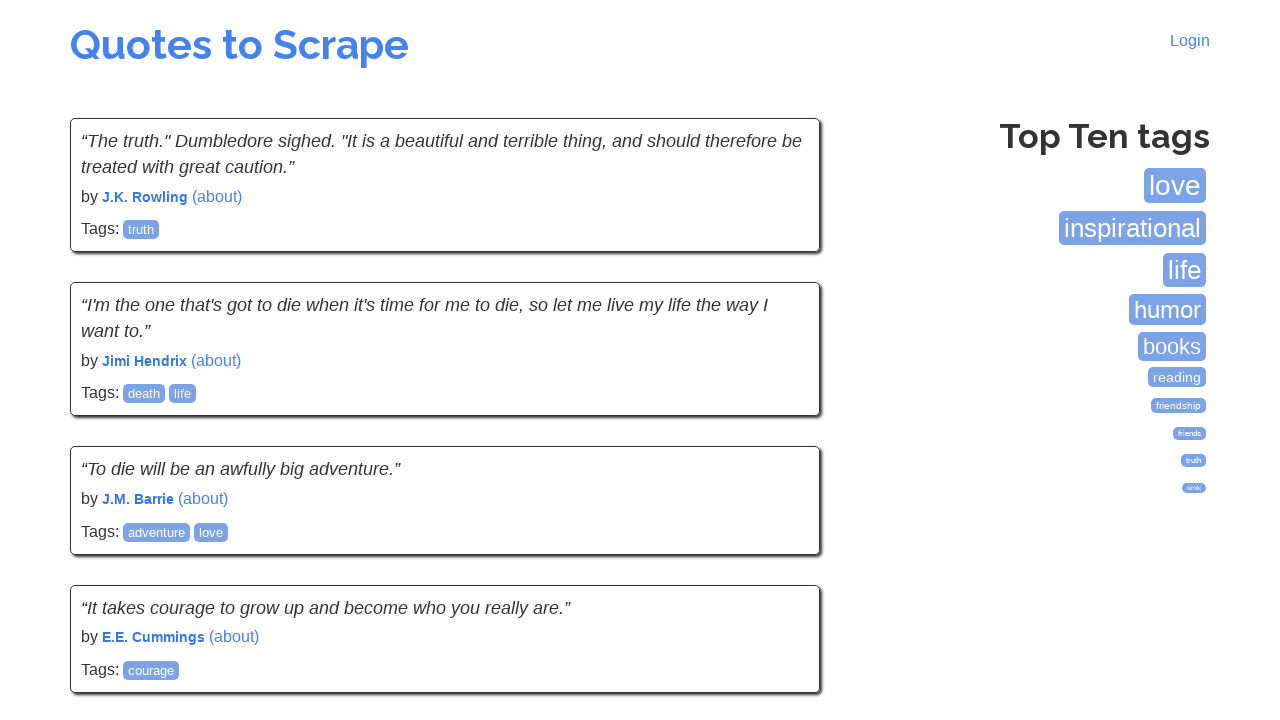

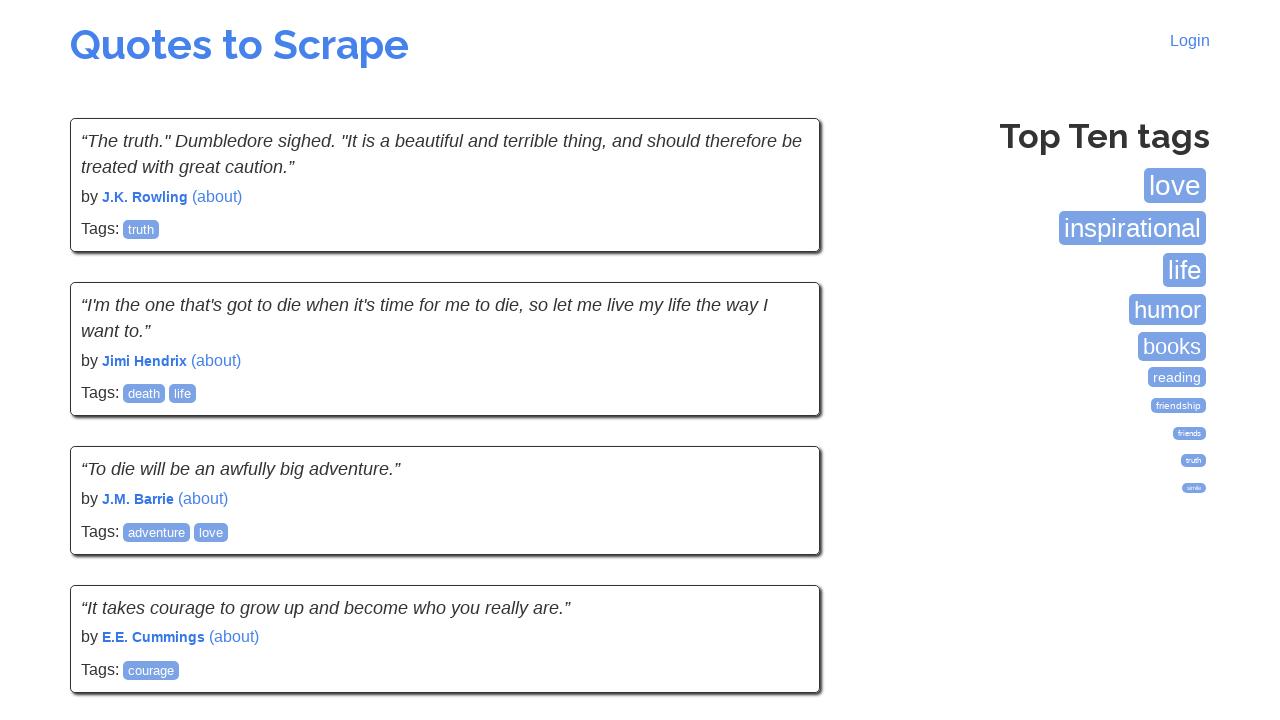